Navigates to a web table page and verifies the table structure by checking rows and columns, then locates a specific person ("Helen Bennett") in the table and finds their associated country.

Starting URL: https://awesomeqa.com/webtable.html

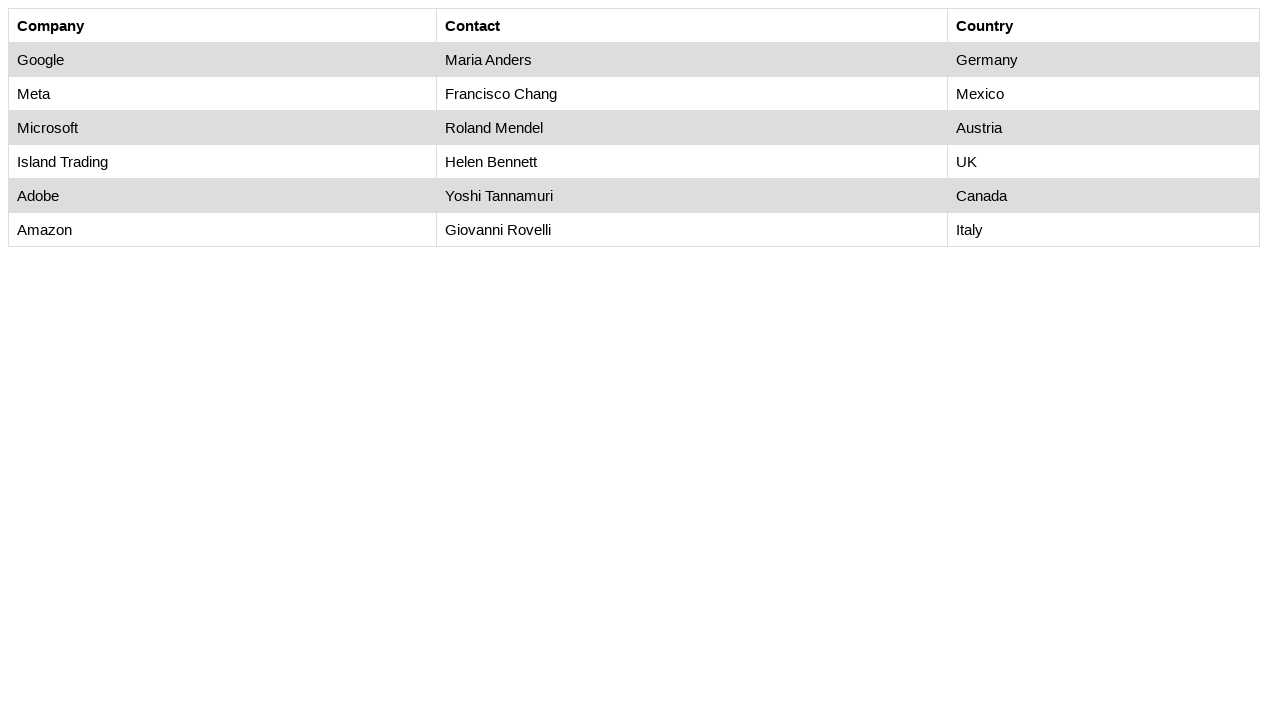

Set viewport size to 1920x1080
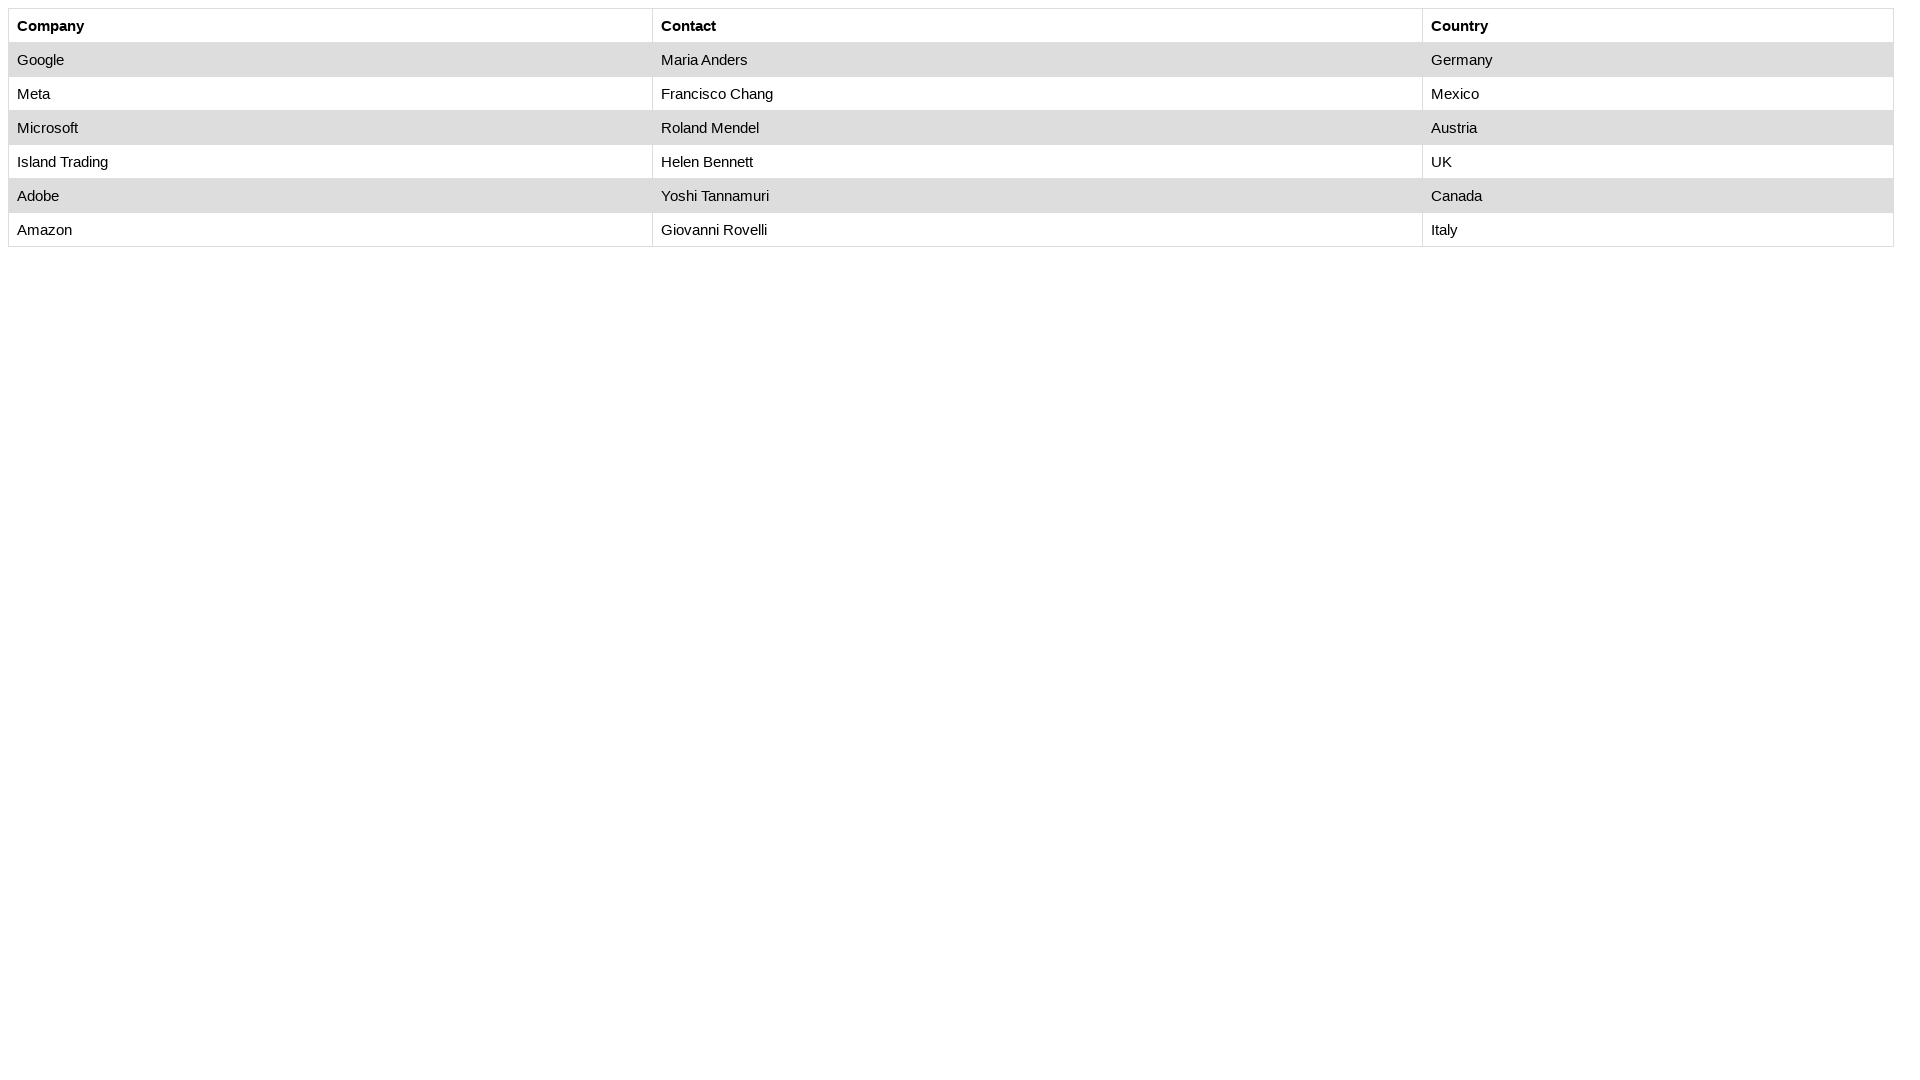

Web table with id 'customers' loaded
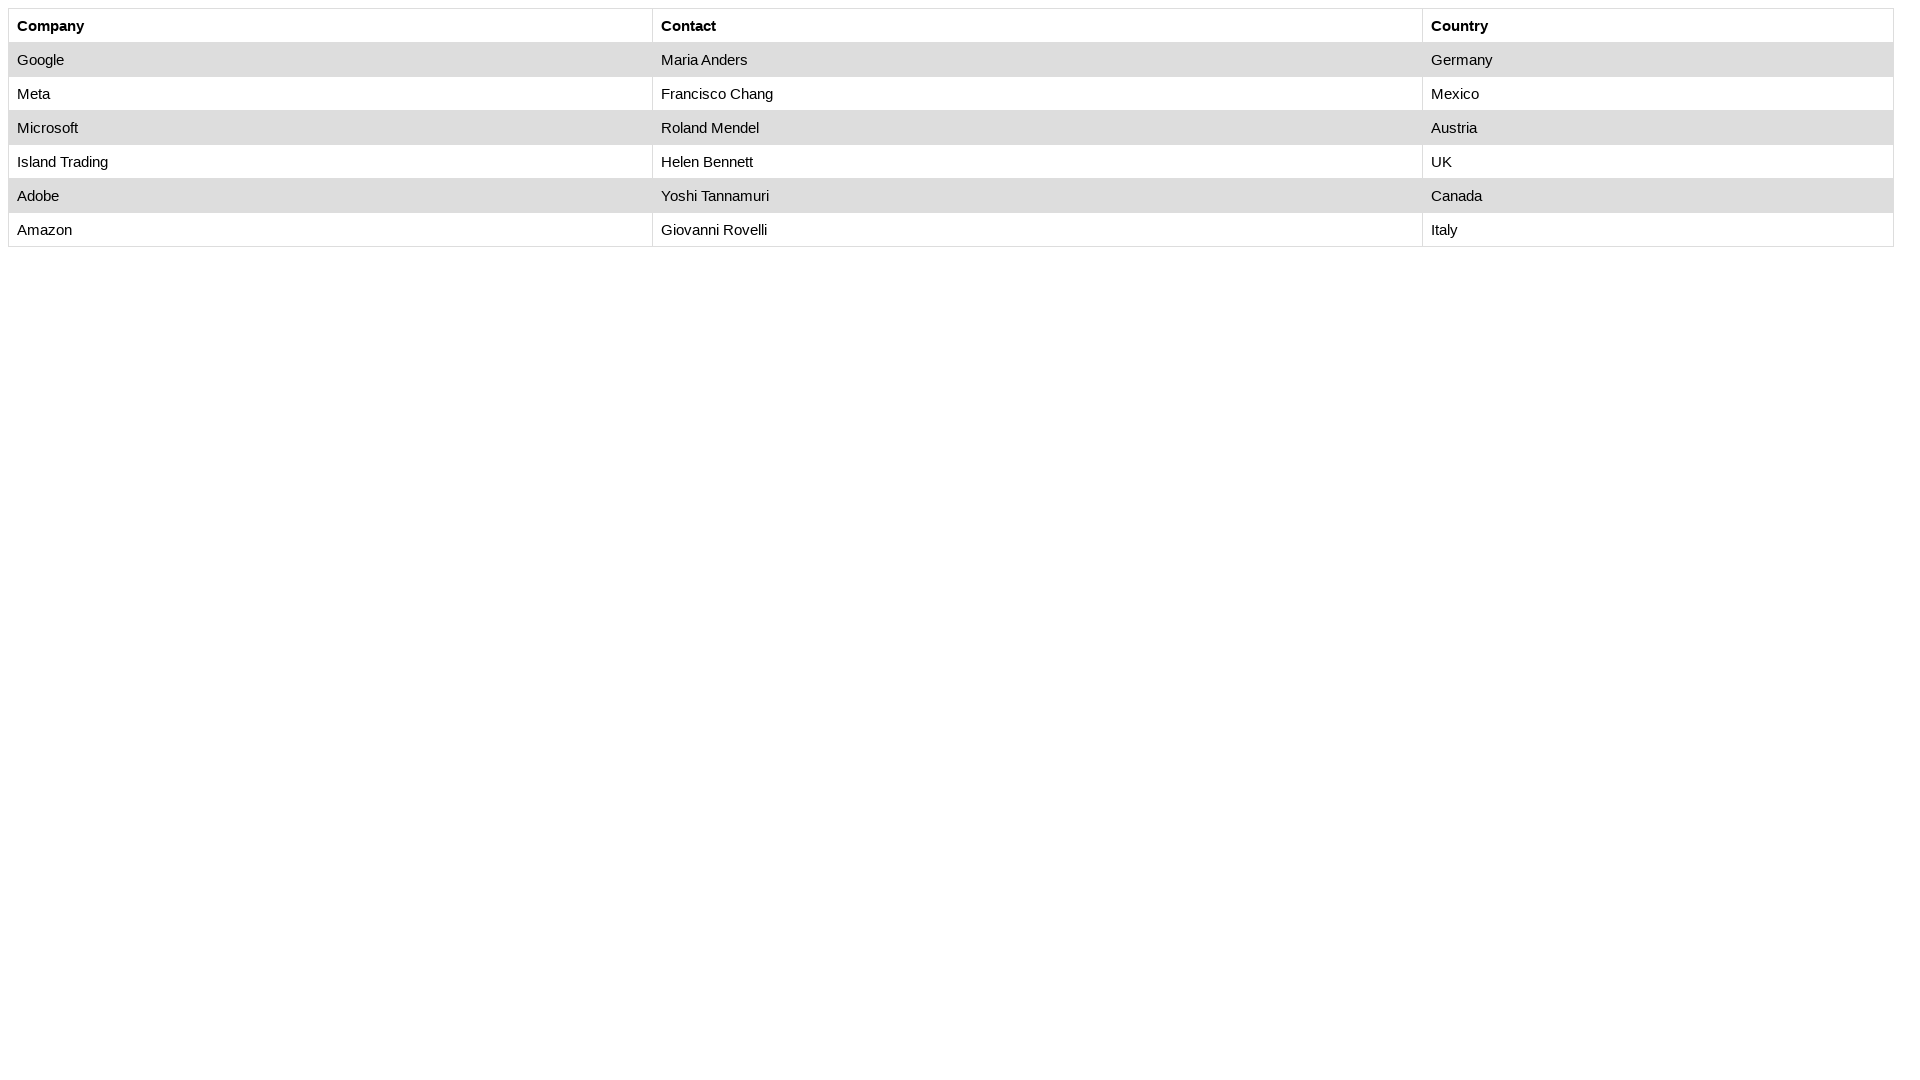

Retrieved table row count: 7 rows
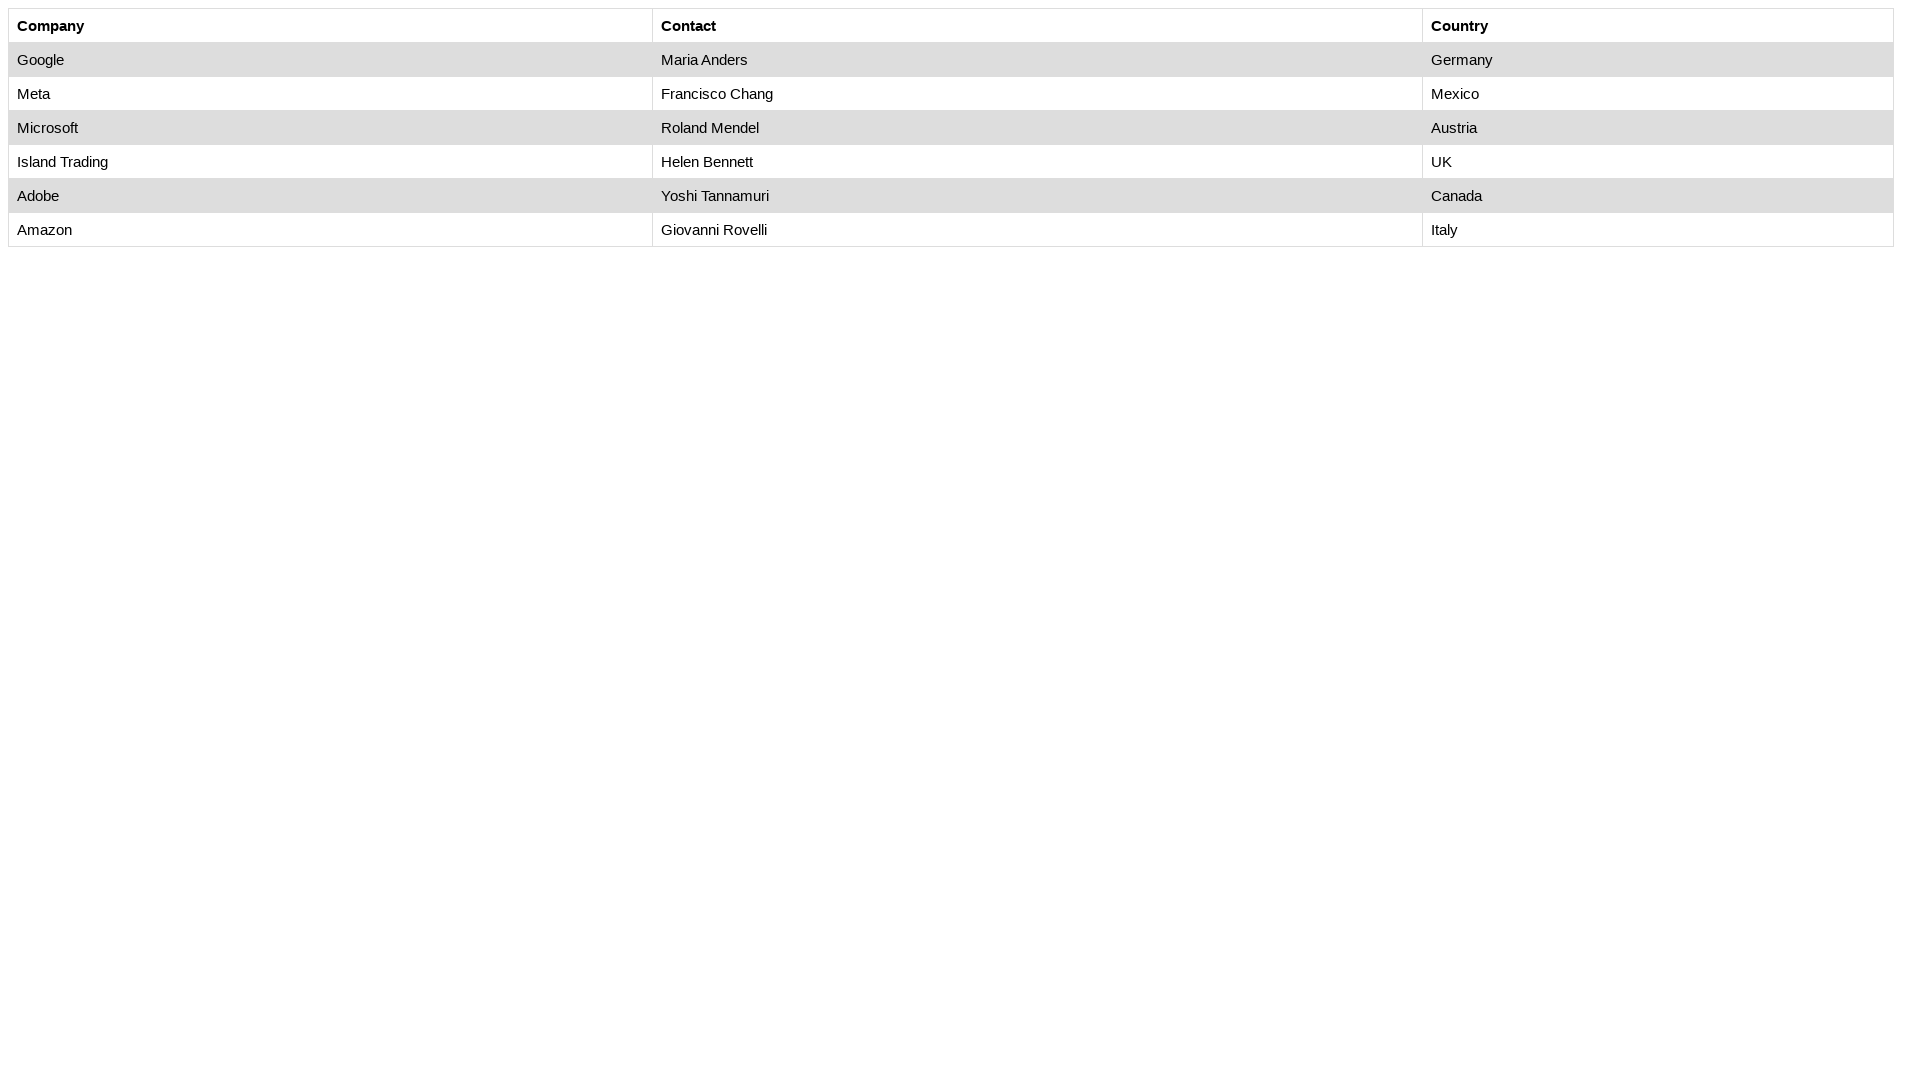

Retrieved table column count: 3 columns
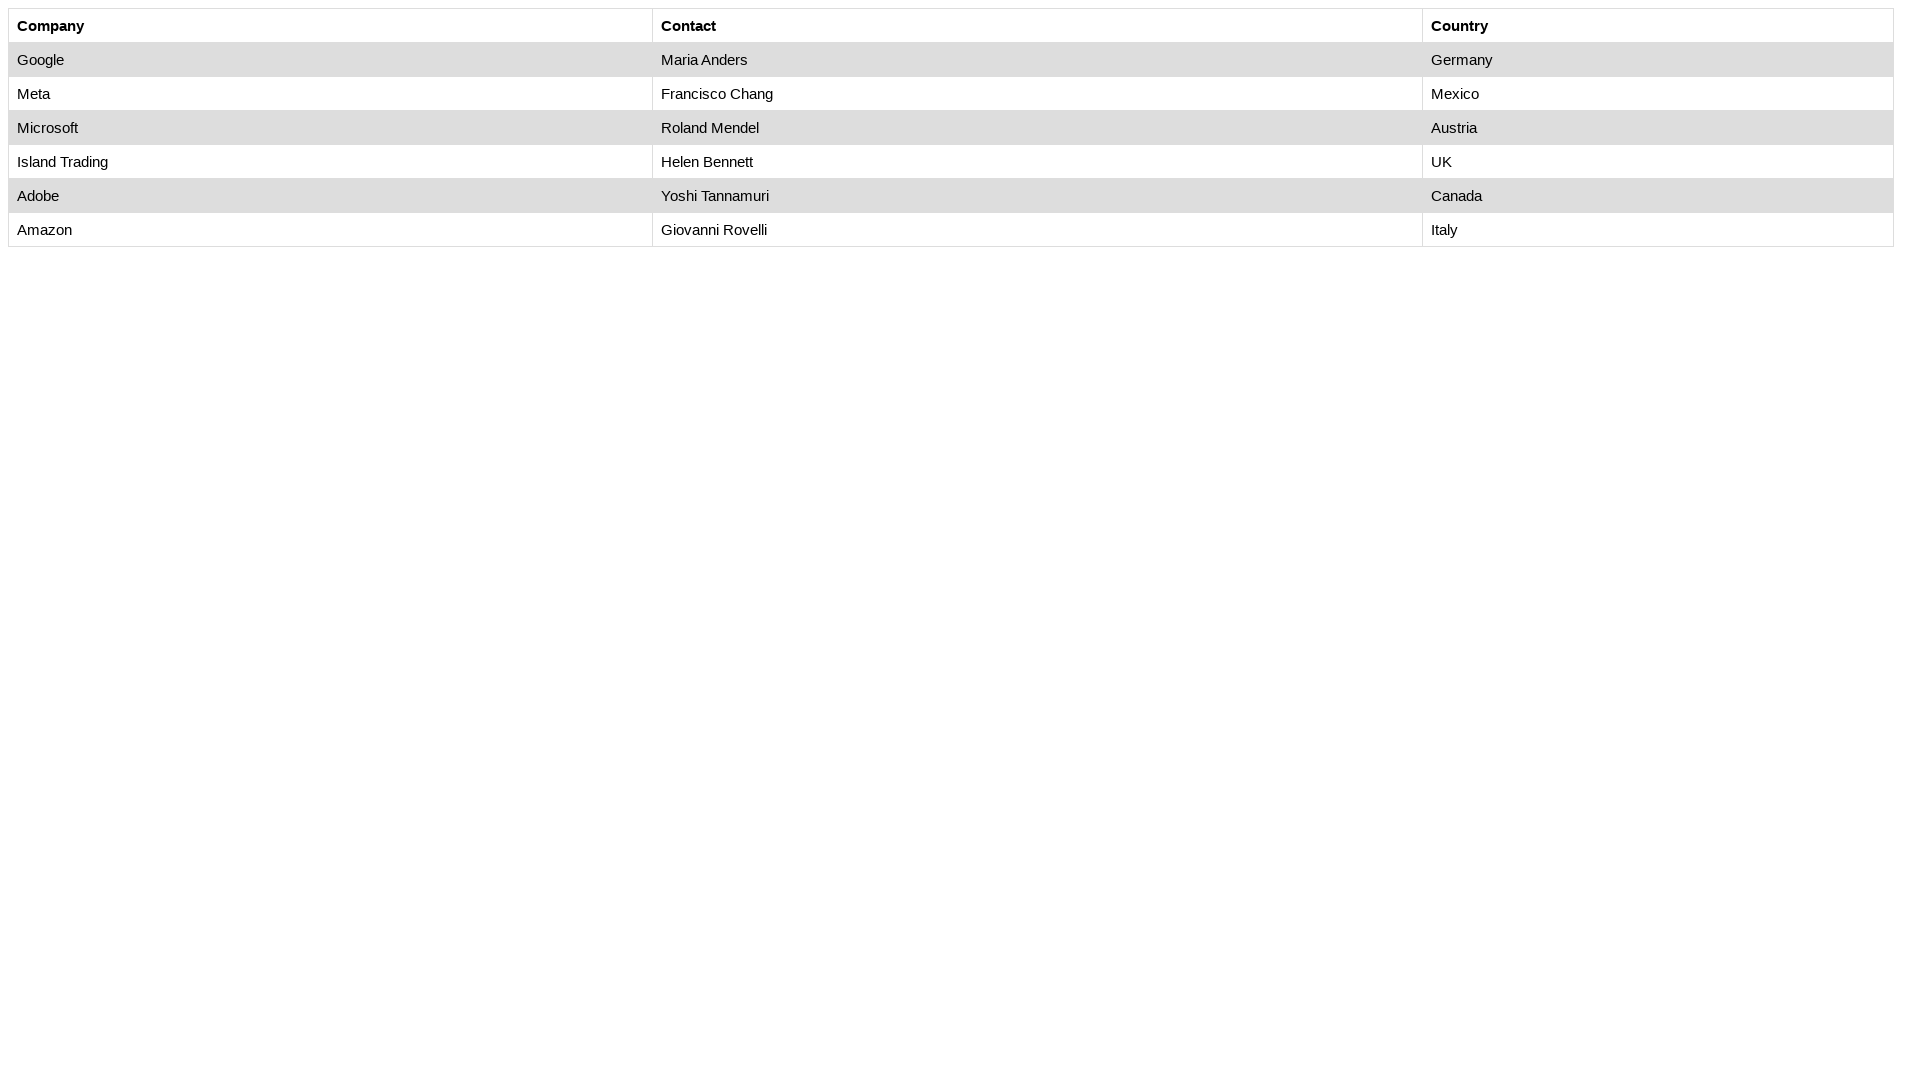

Checked table cell at row 2, column 1: 'Google'
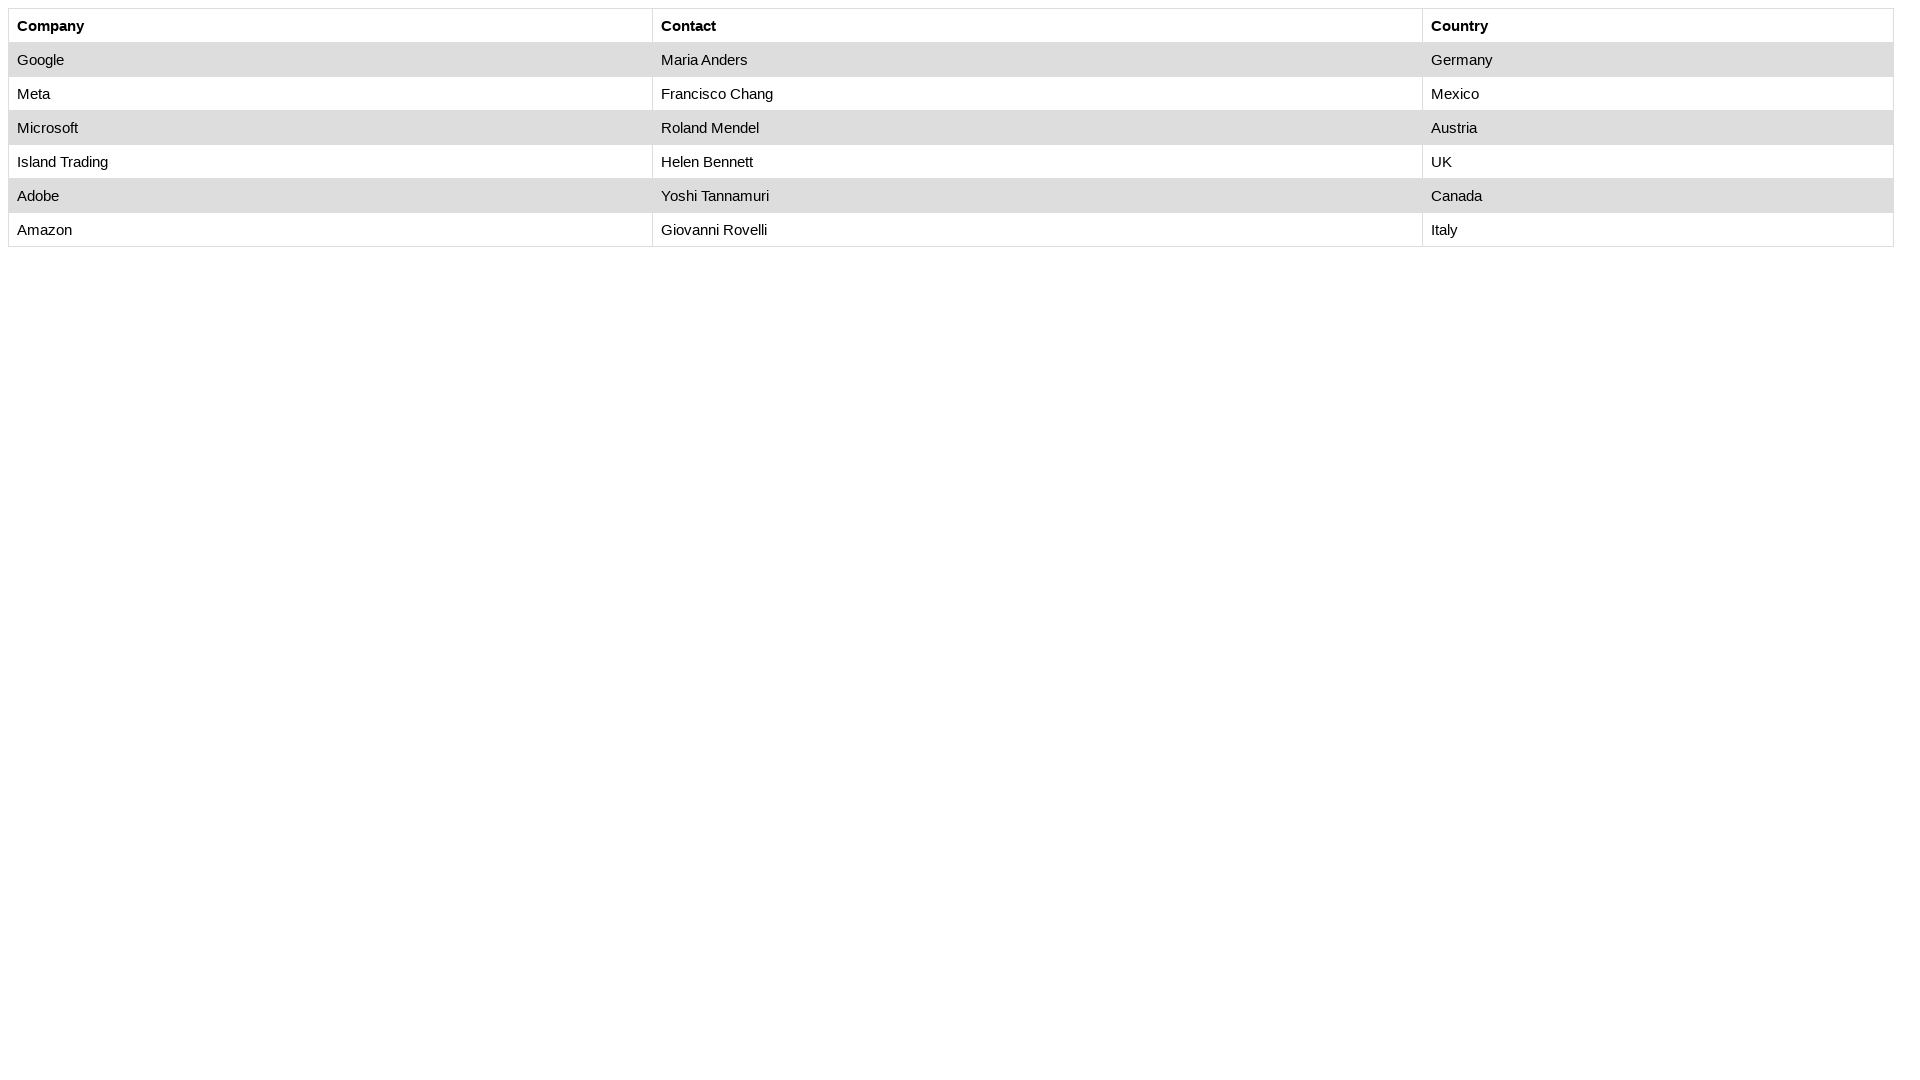

Checked table cell at row 2, column 2: 'Maria Anders'
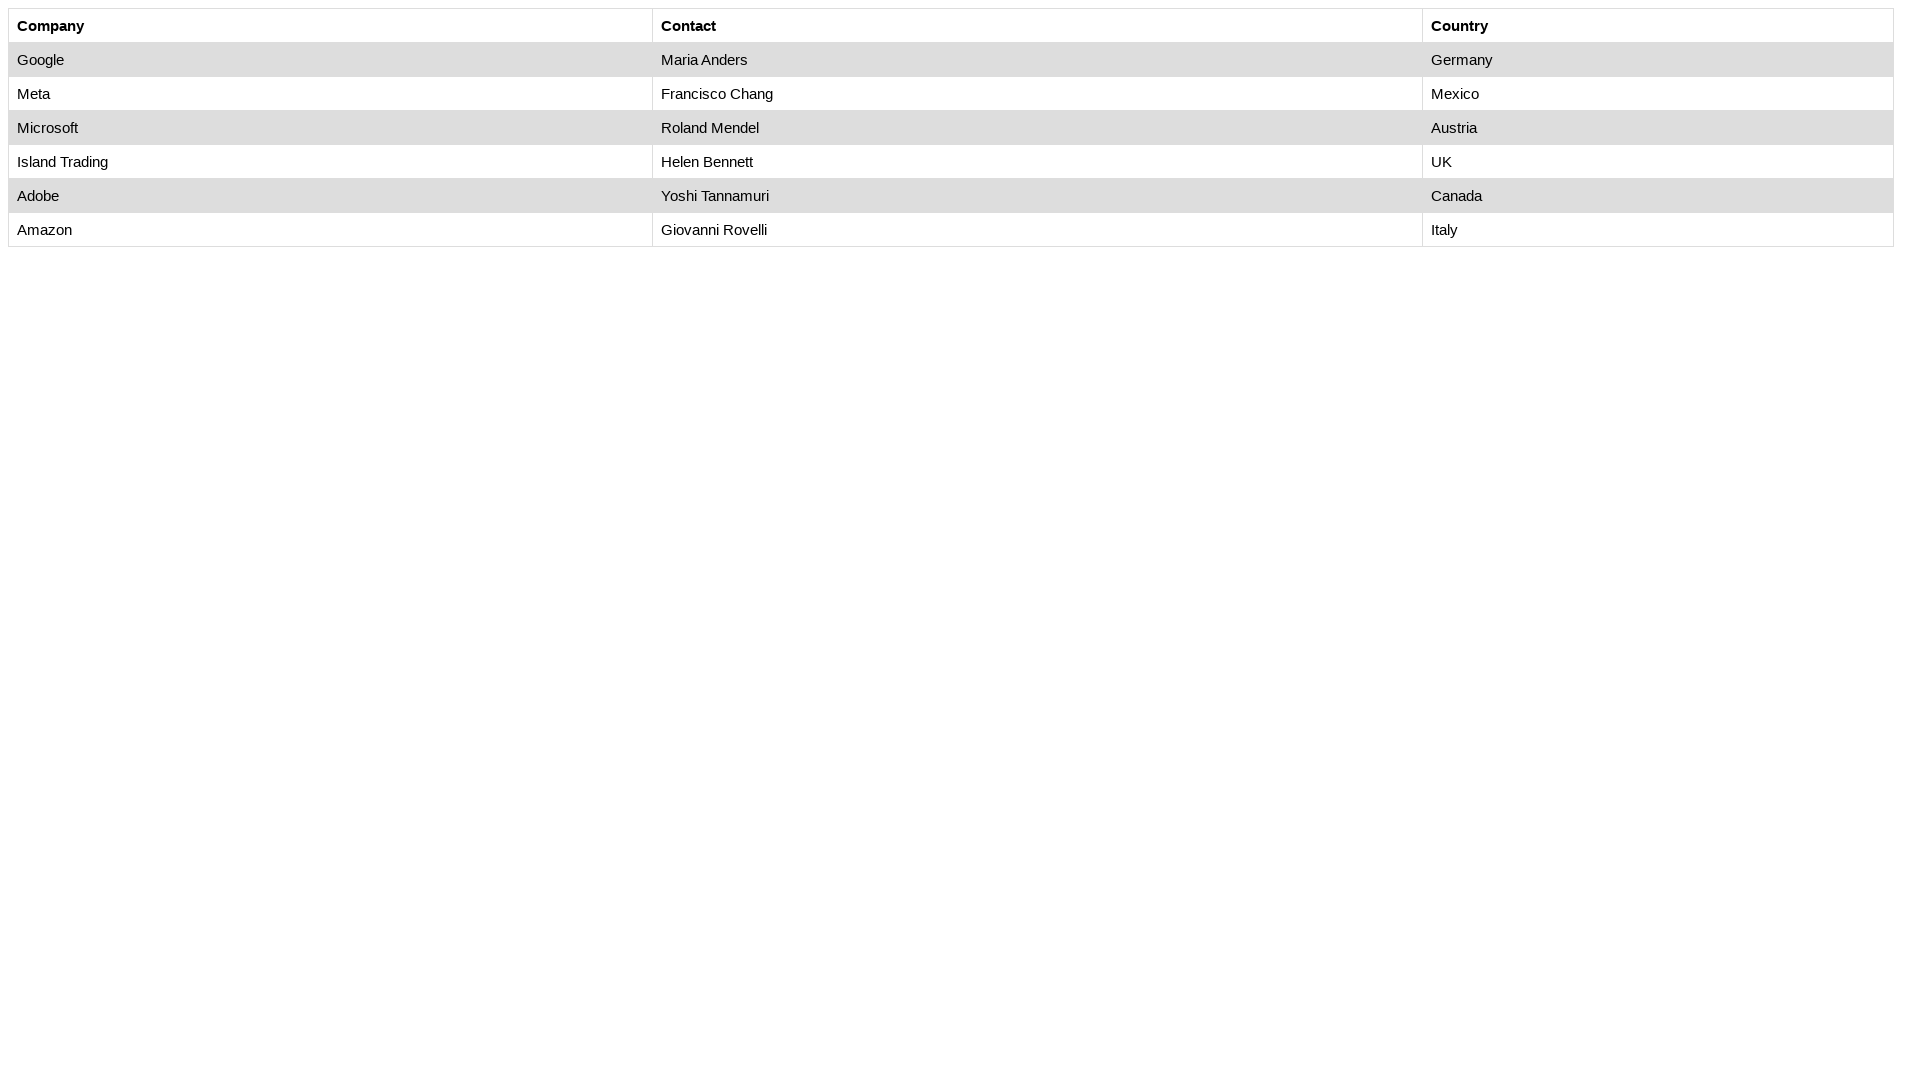

Checked table cell at row 2, column 3: 'Germany'
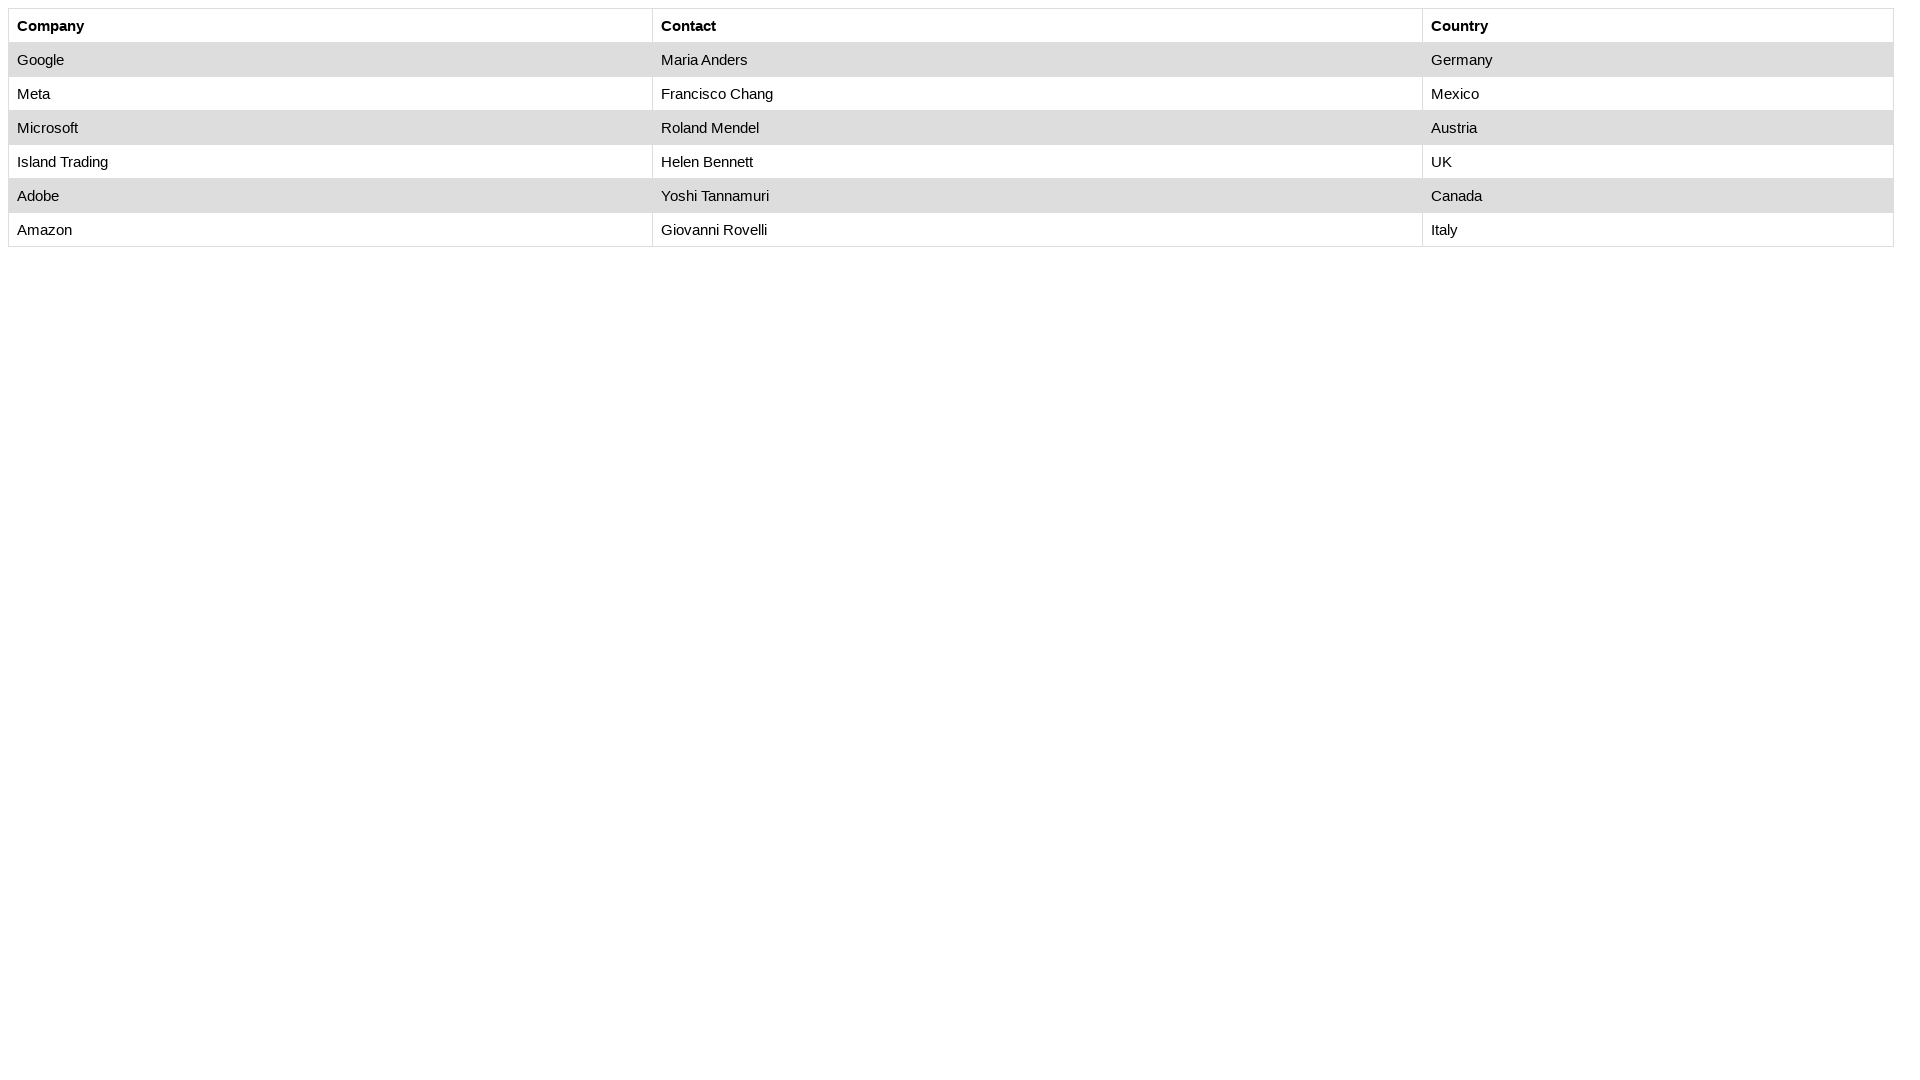

Checked table cell at row 3, column 1: 'Meta'
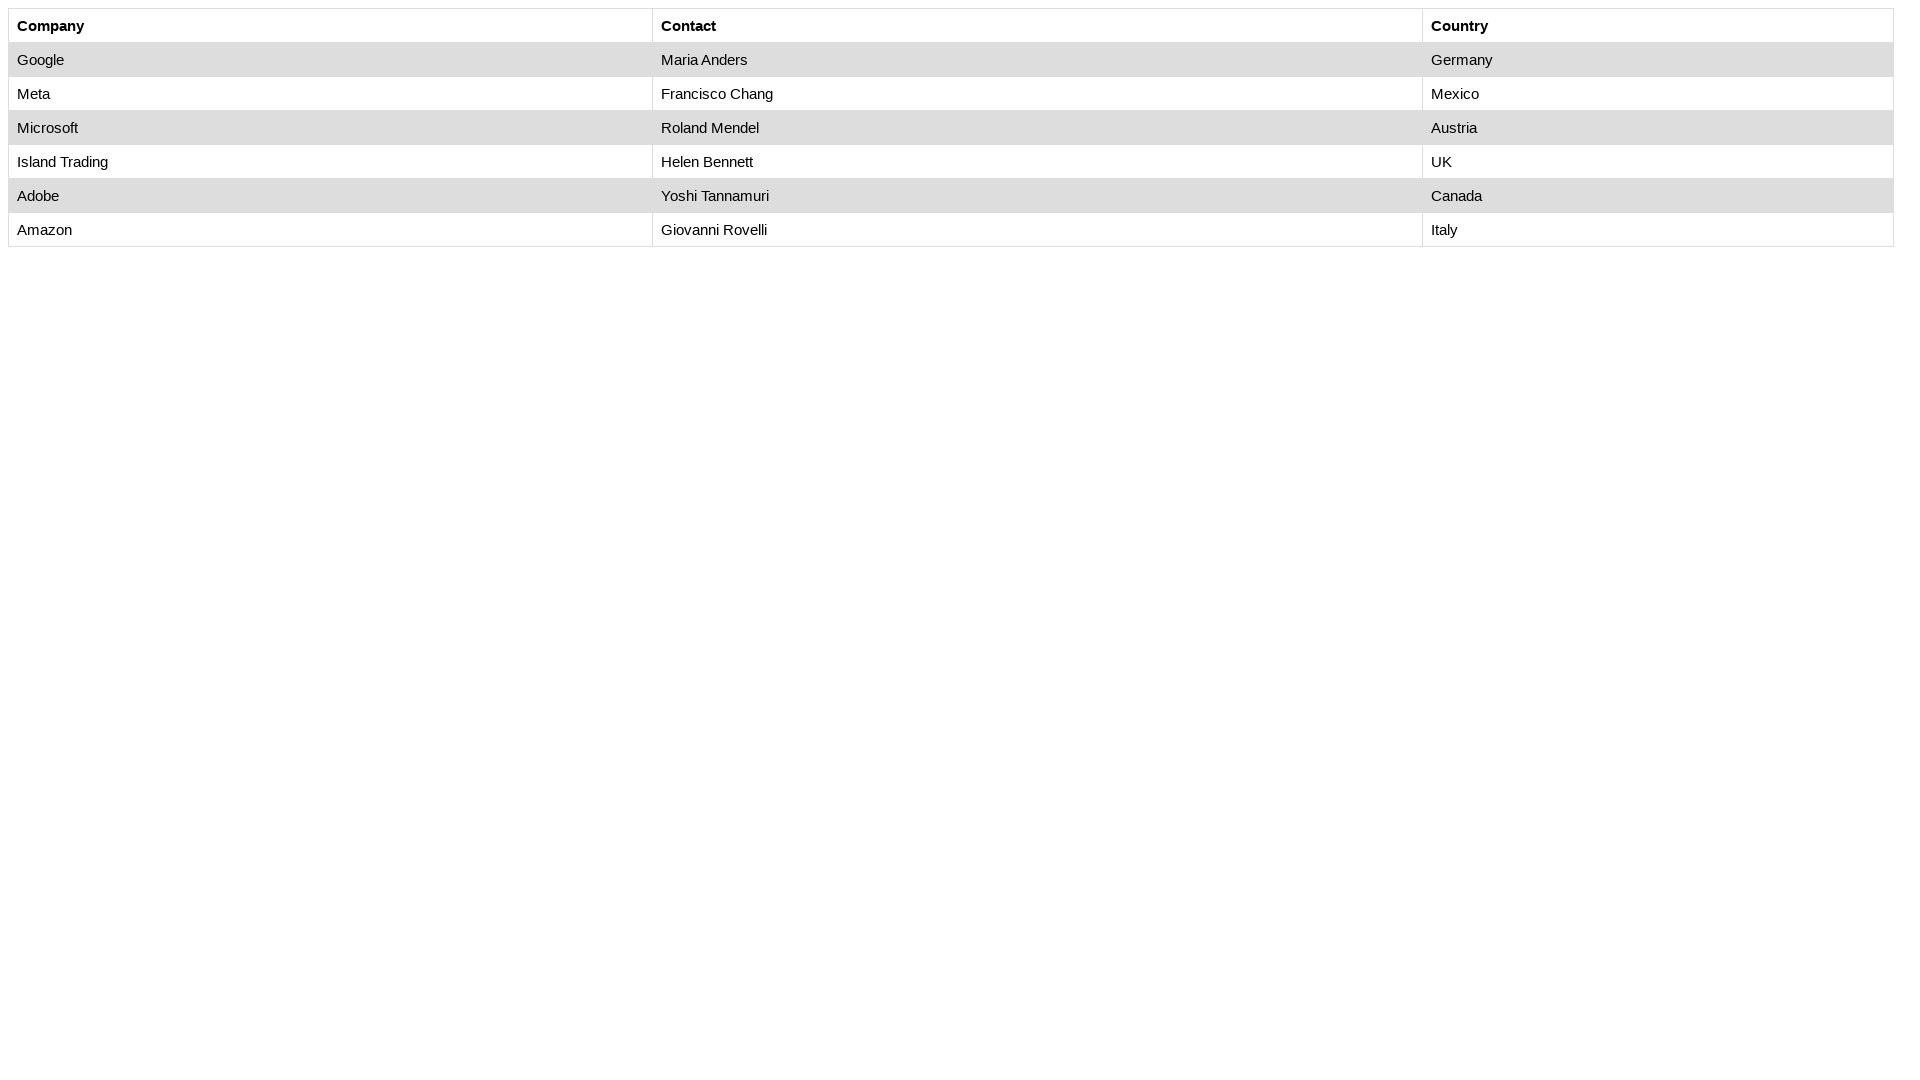

Checked table cell at row 3, column 2: 'Francisco Chang'
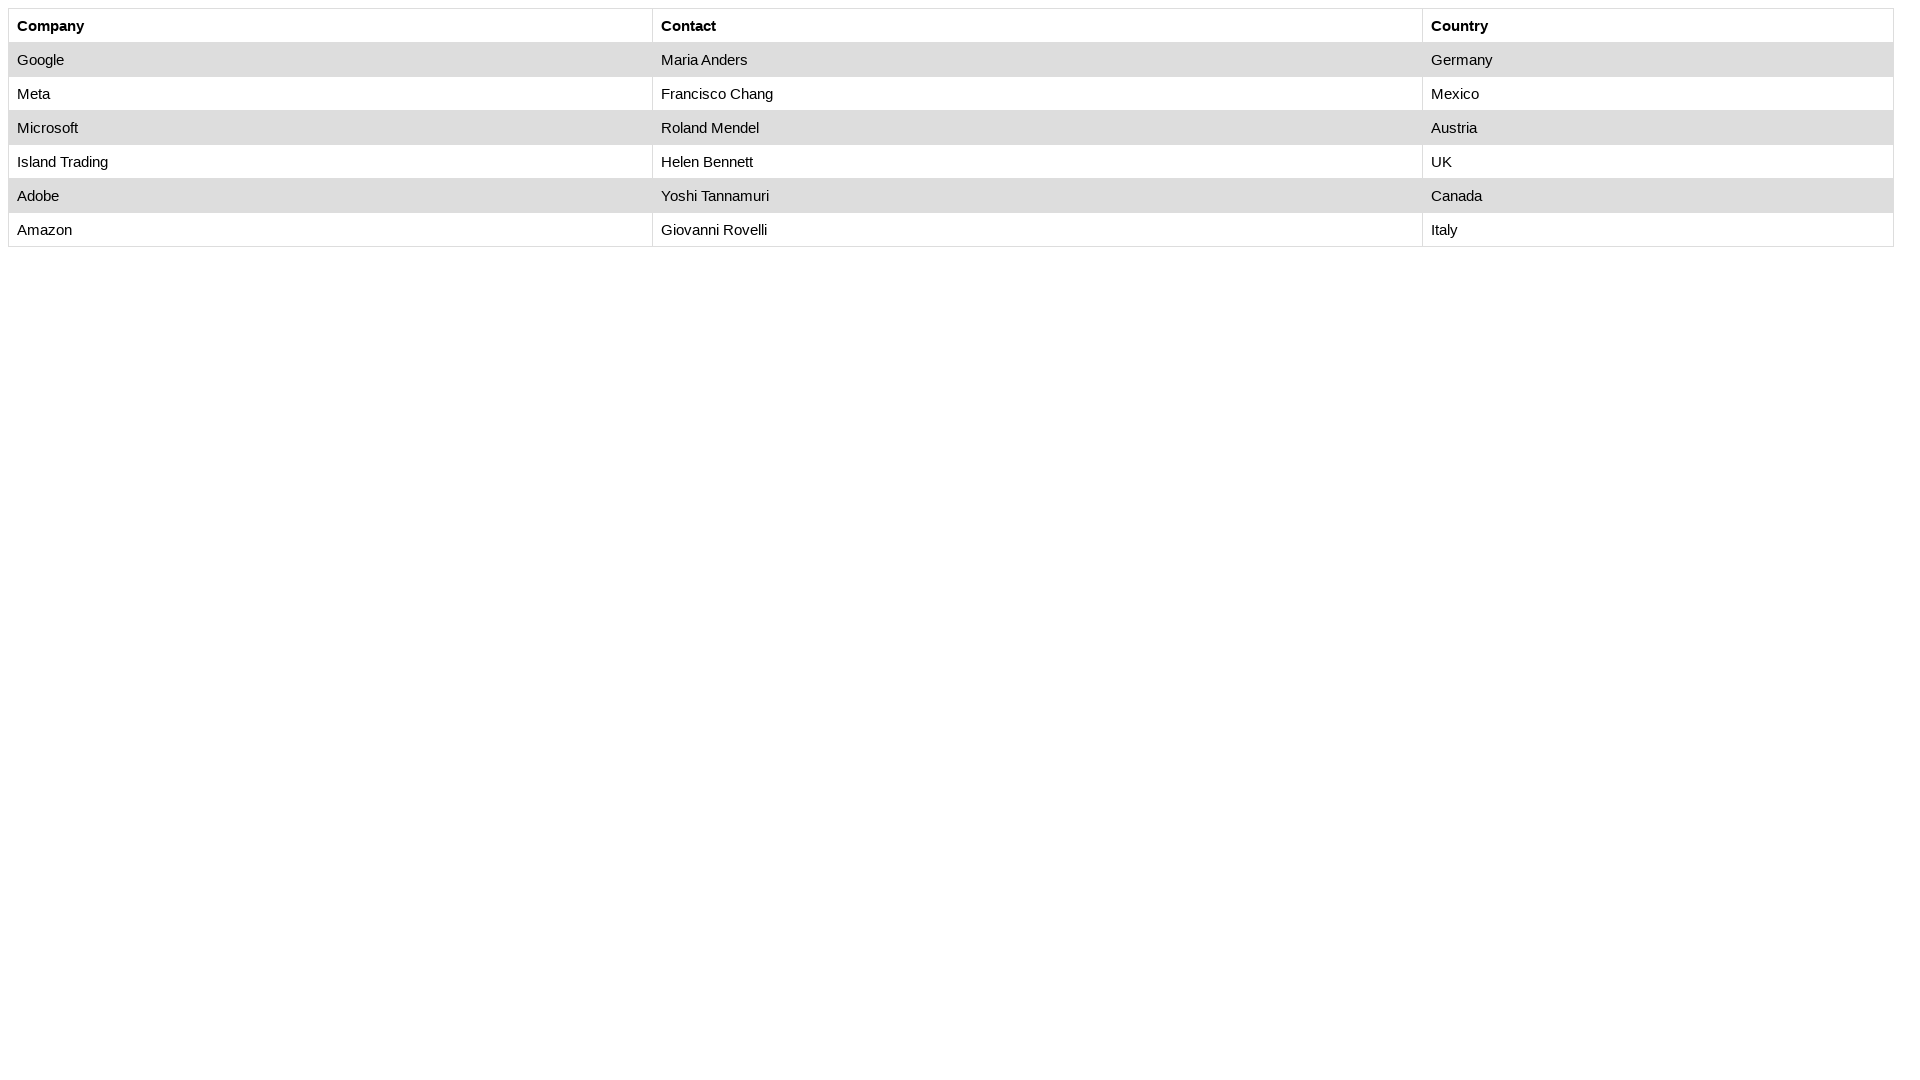

Checked table cell at row 3, column 3: 'Mexico'
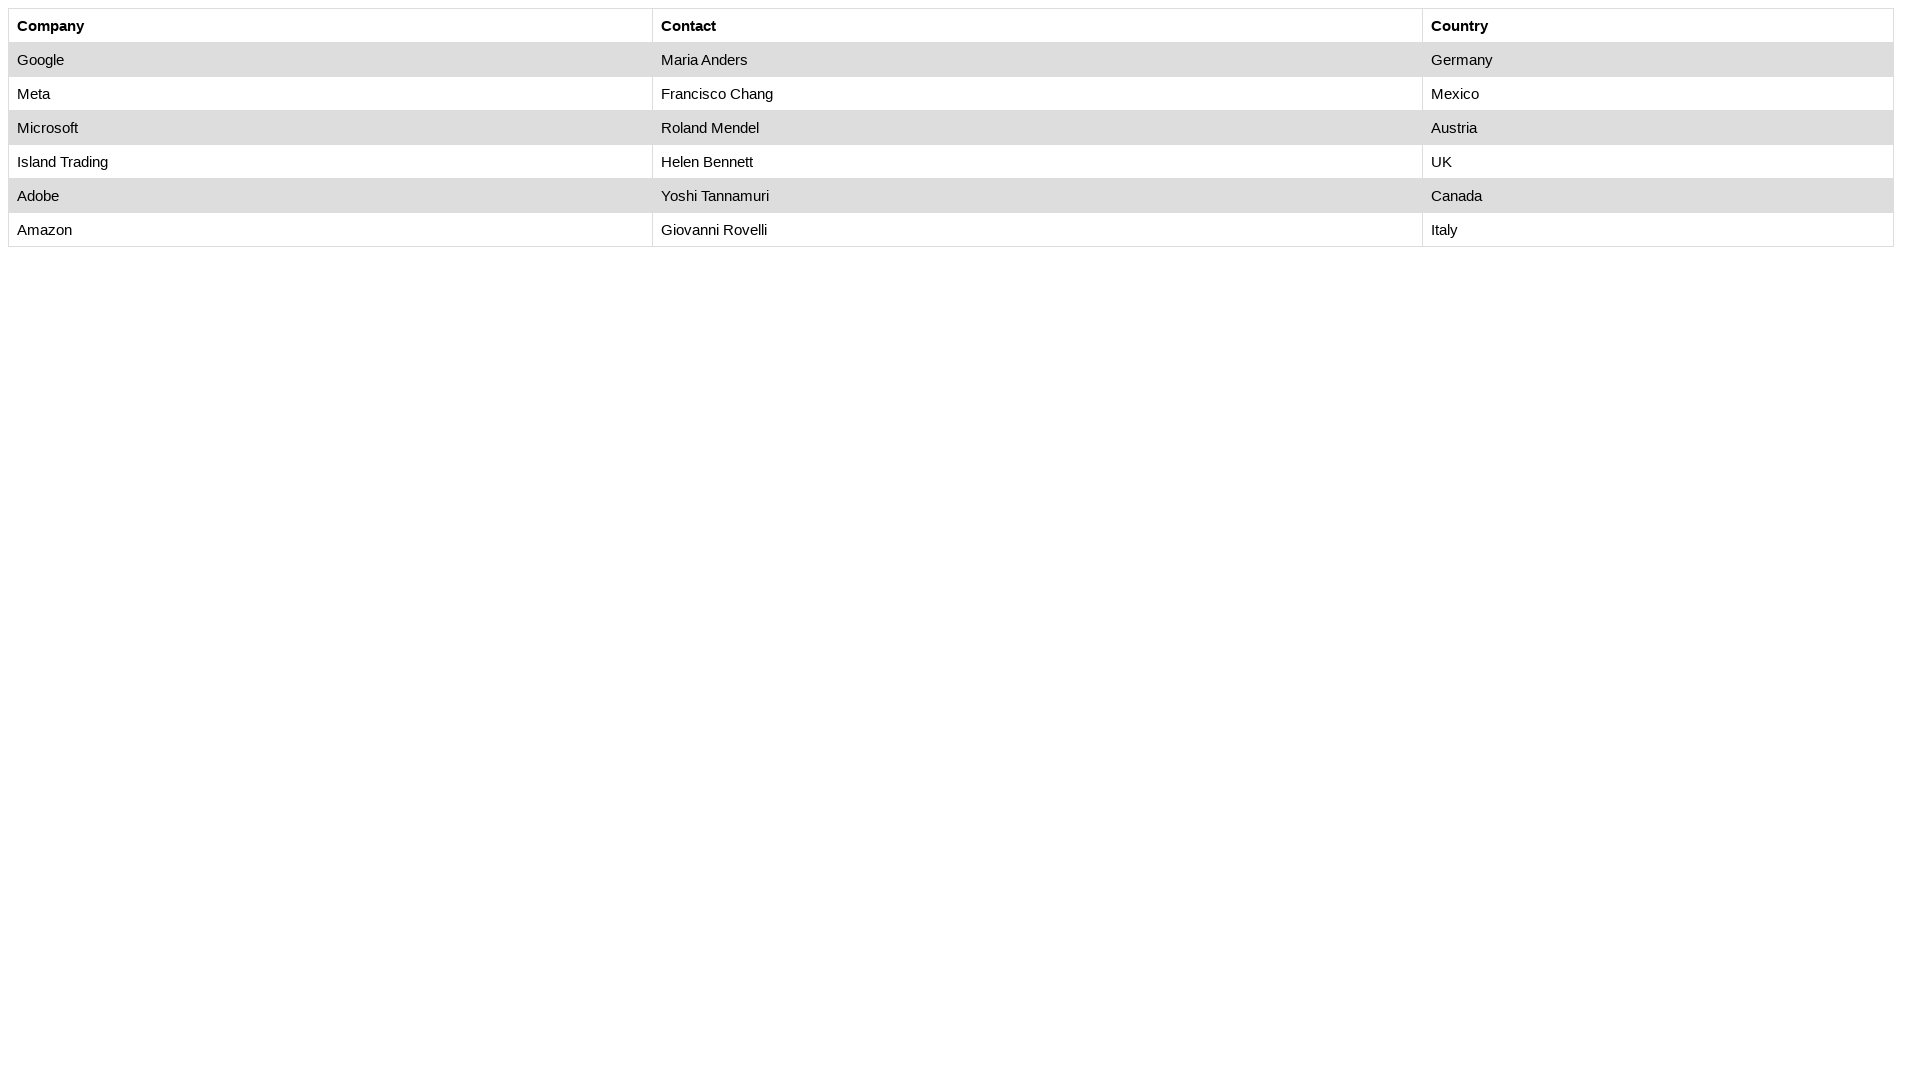

Checked table cell at row 4, column 1: 'Microsoft'
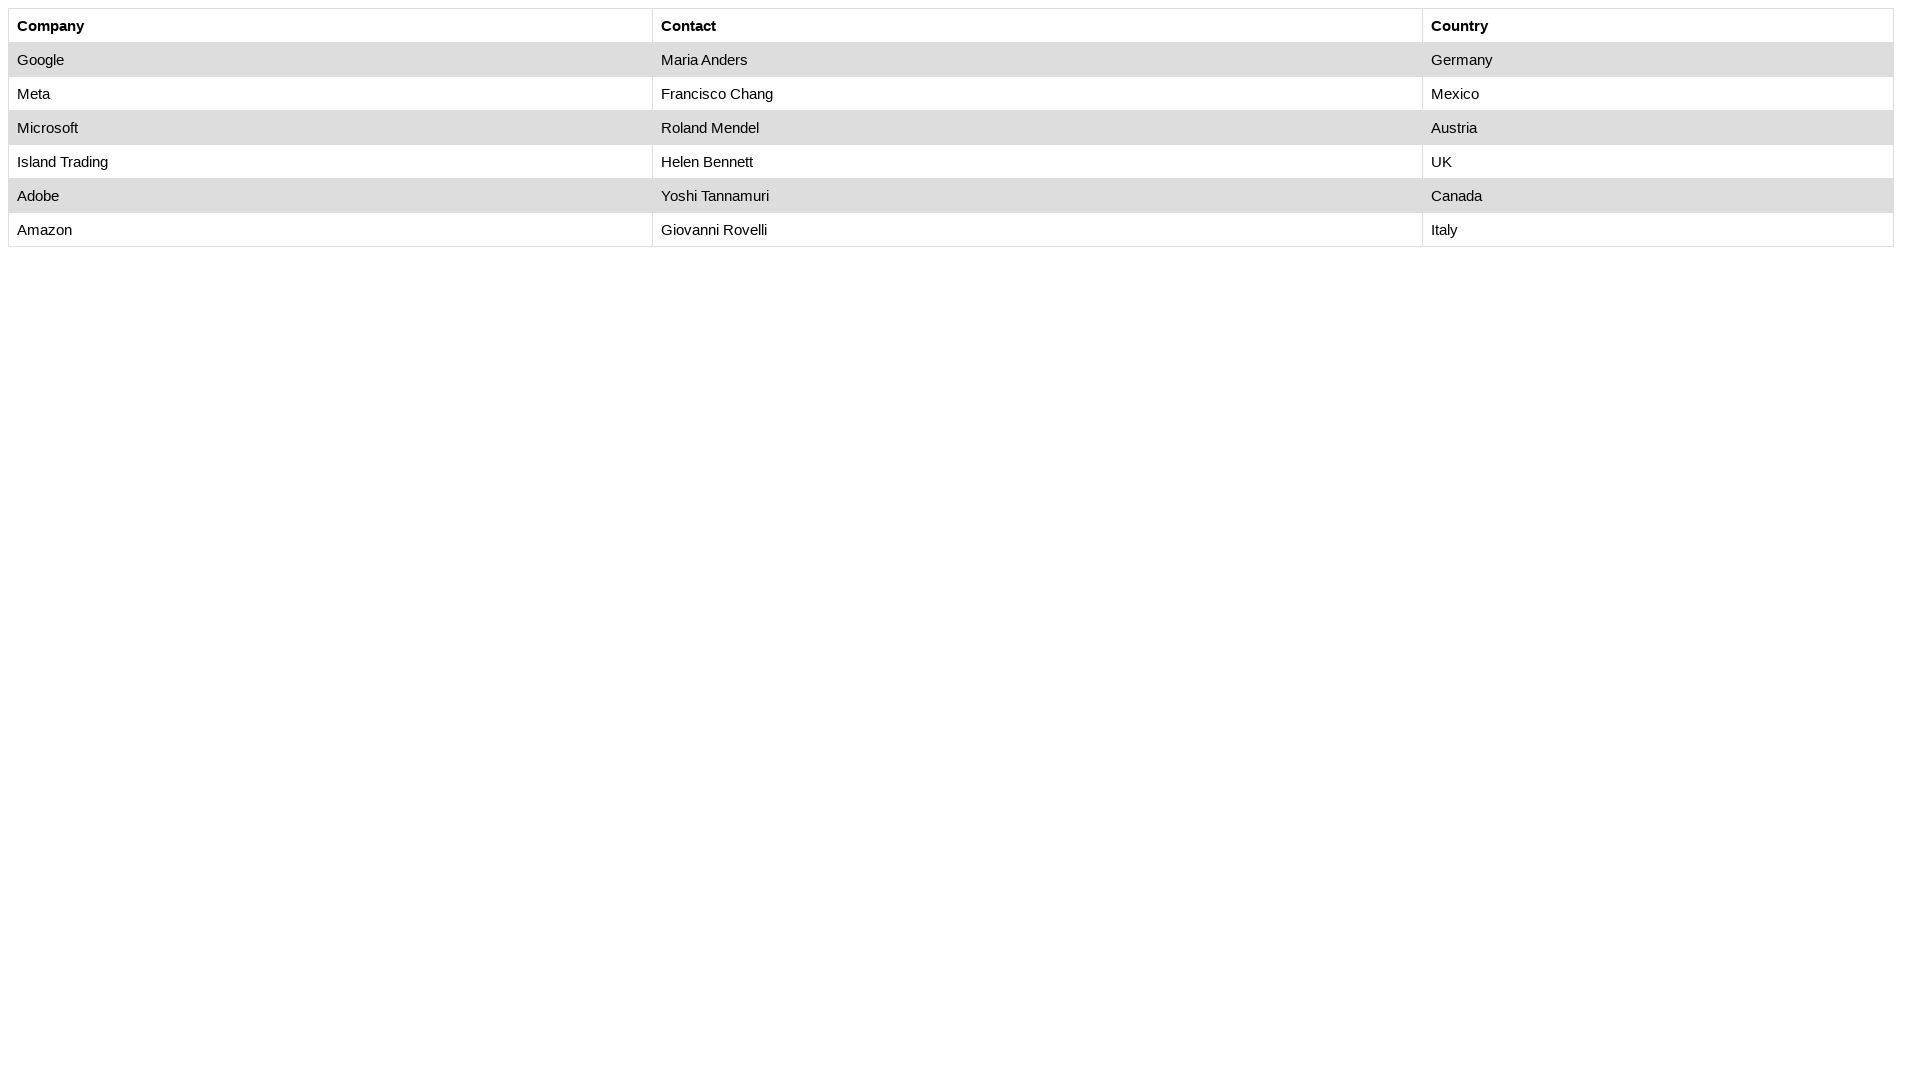

Checked table cell at row 4, column 2: 'Roland Mendel'
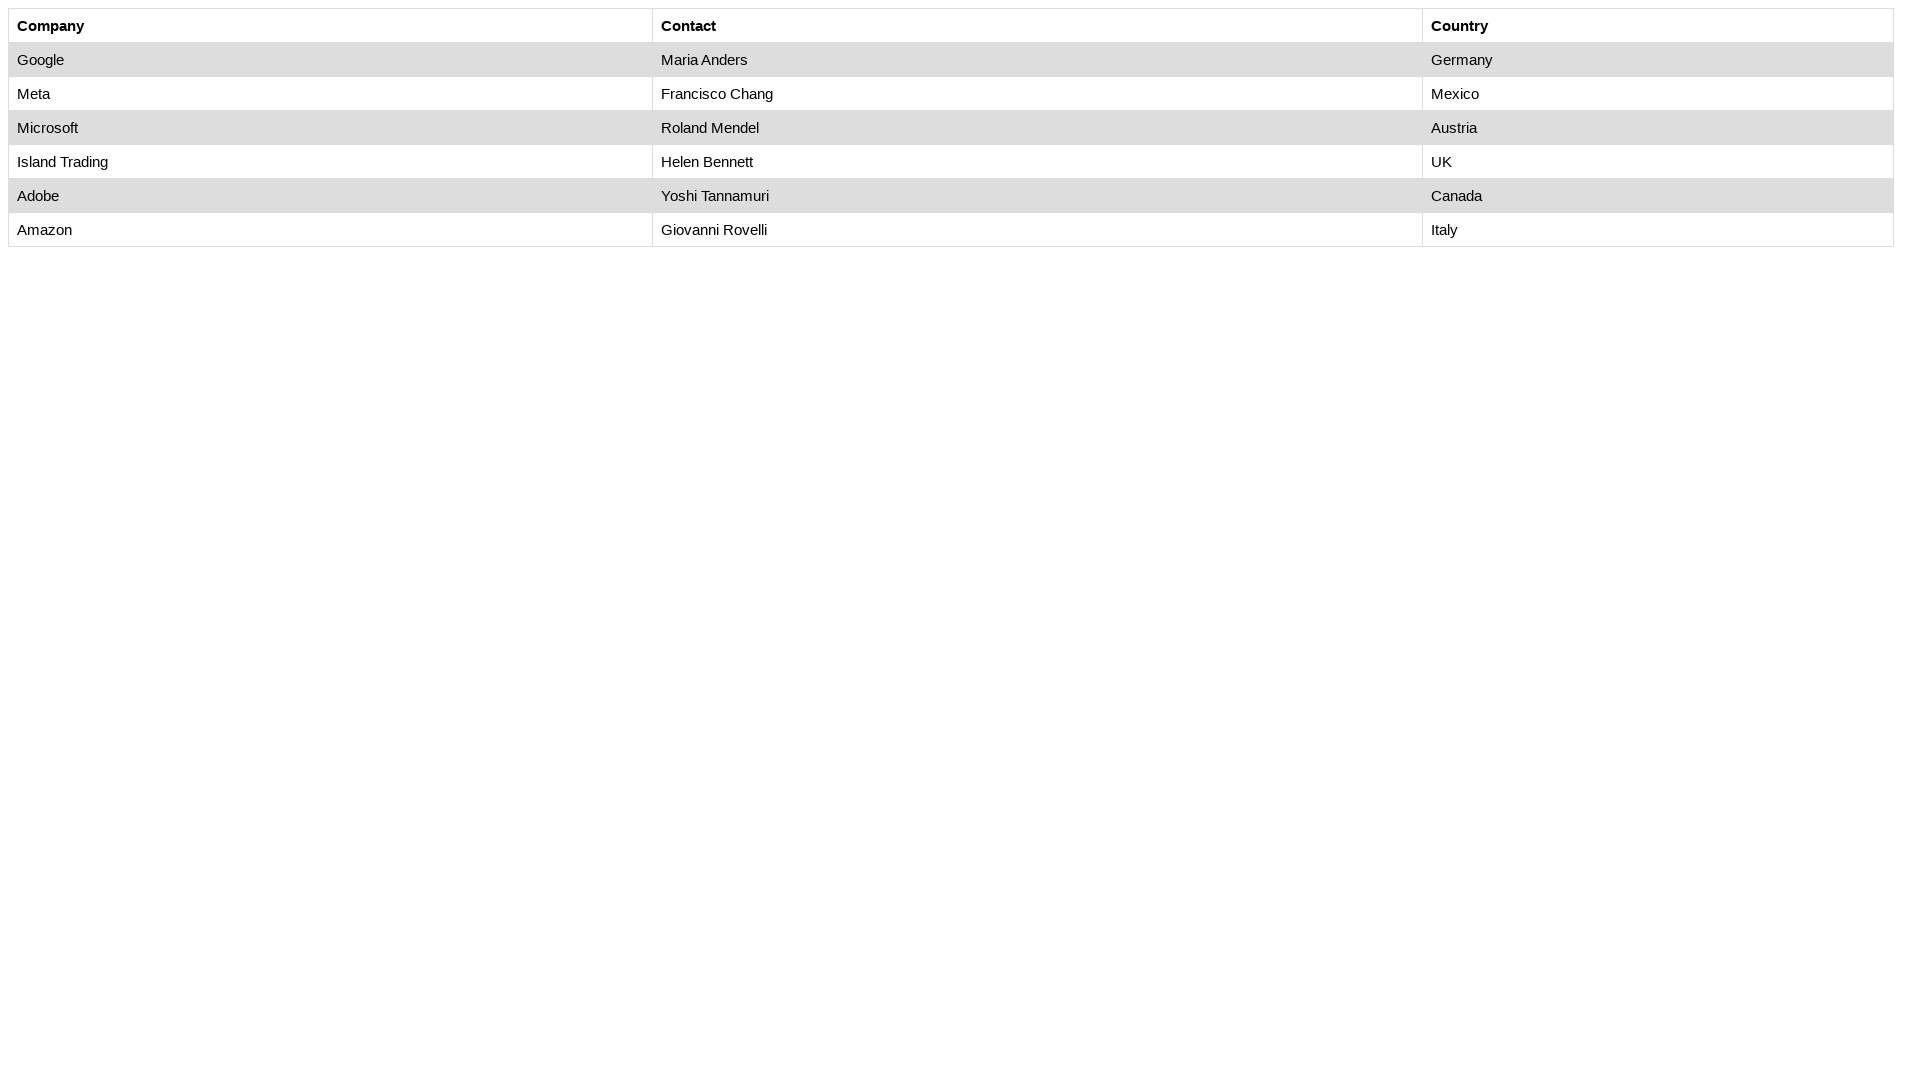

Checked table cell at row 4, column 3: 'Austria'
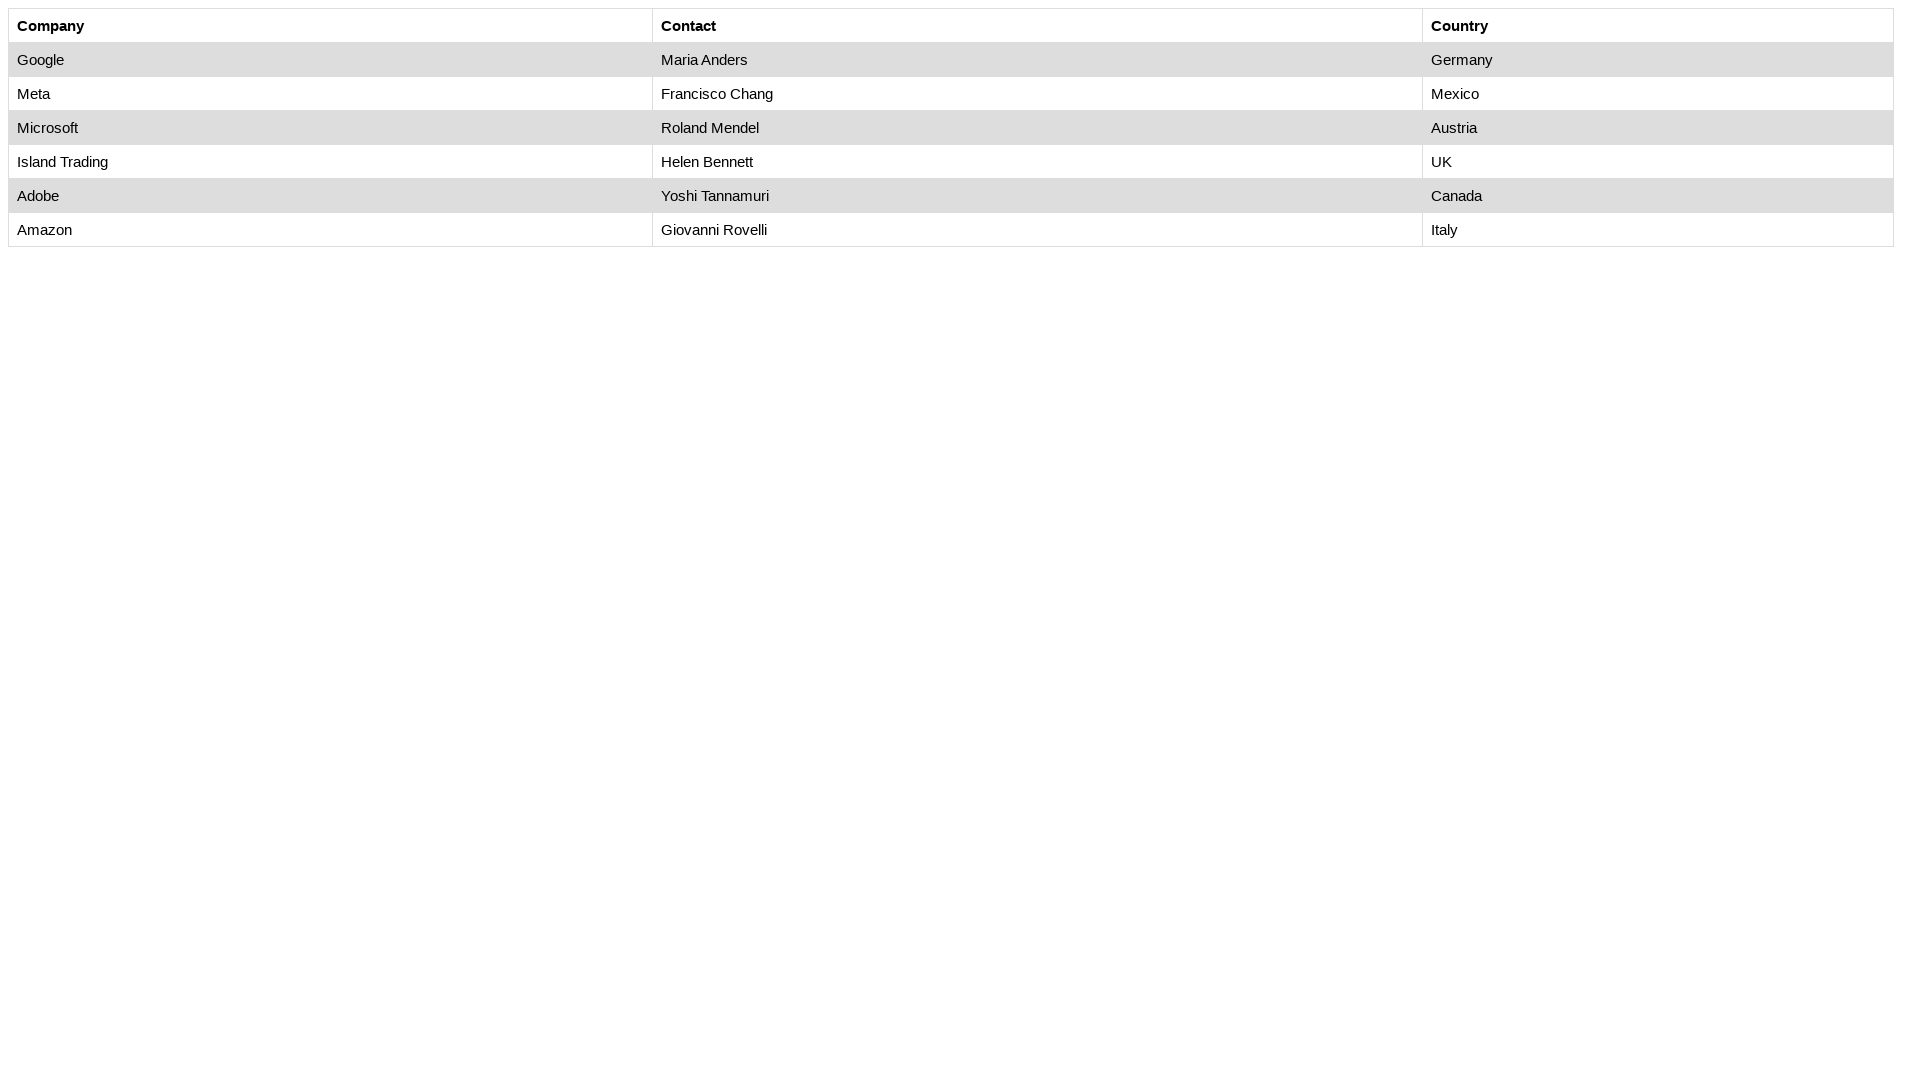

Checked table cell at row 5, column 1: 'Island Trading'
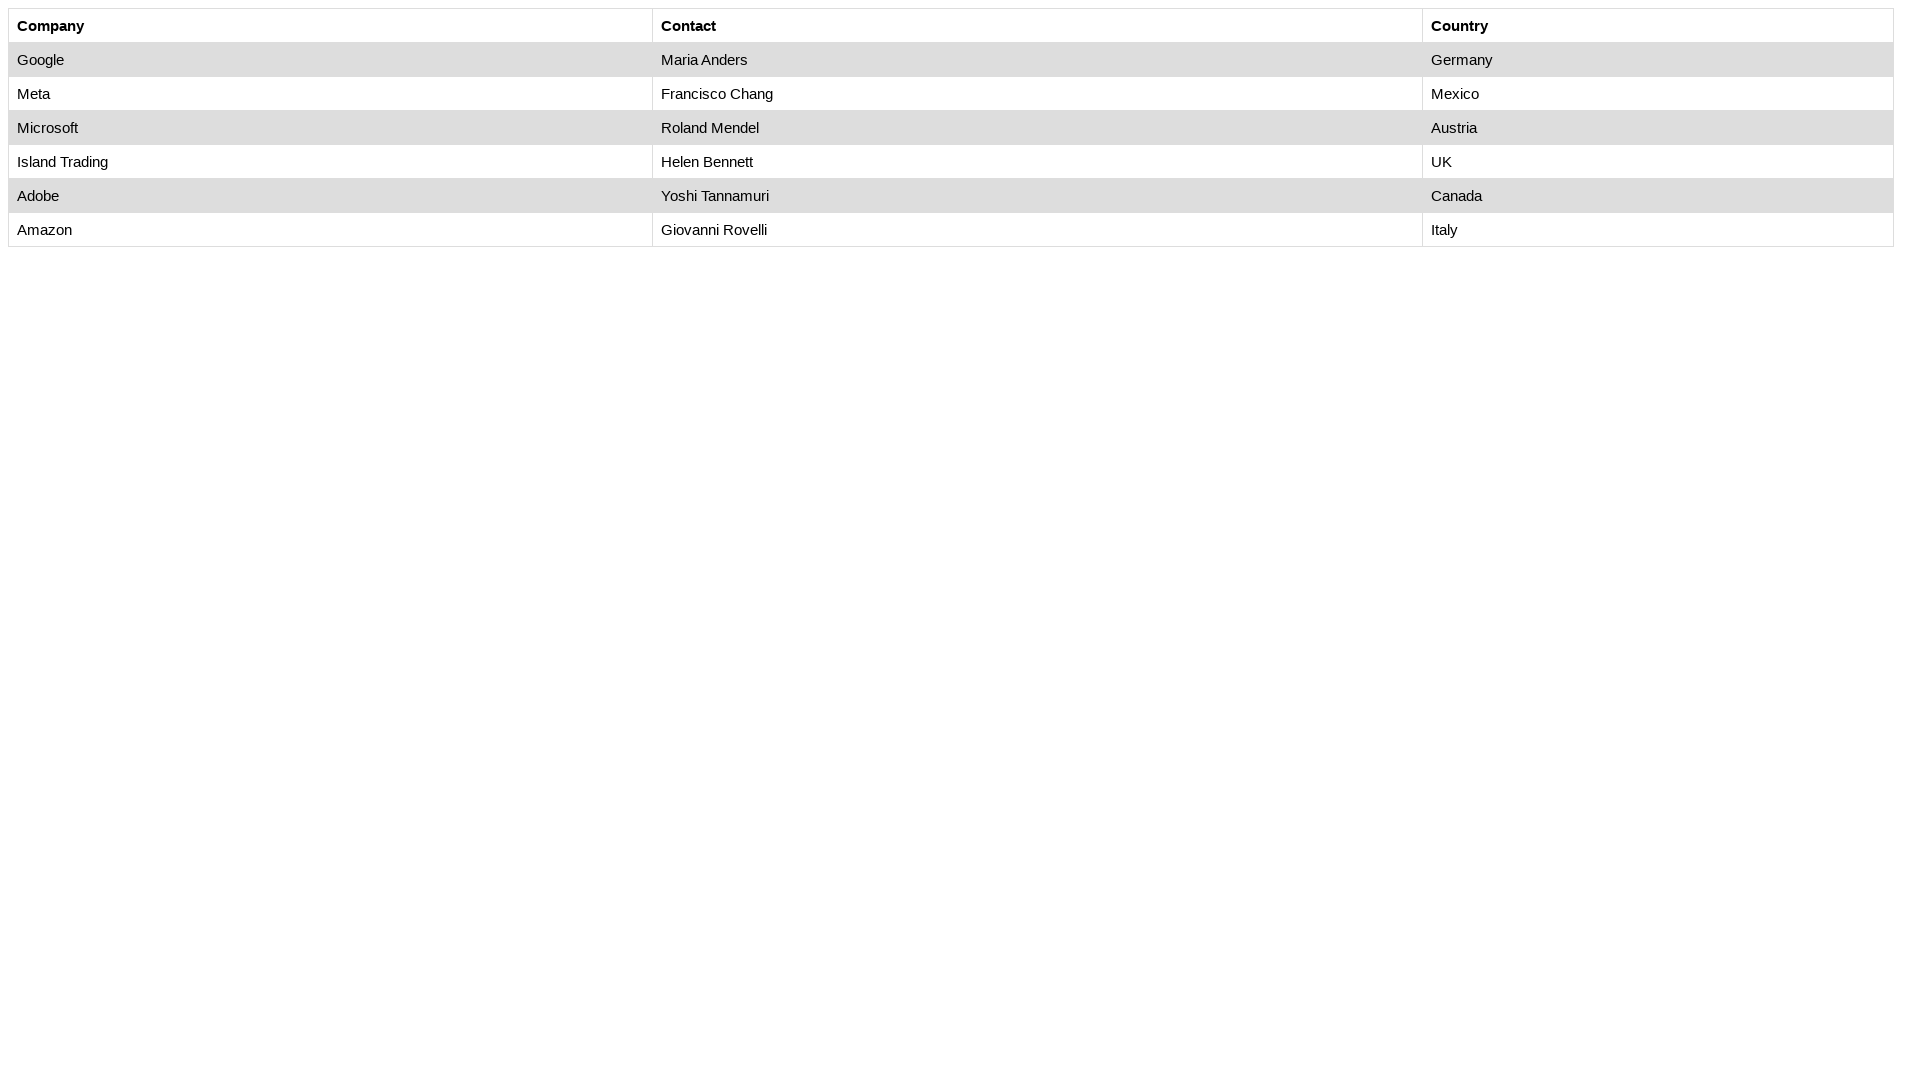

Checked table cell at row 5, column 2: 'Helen Bennett'
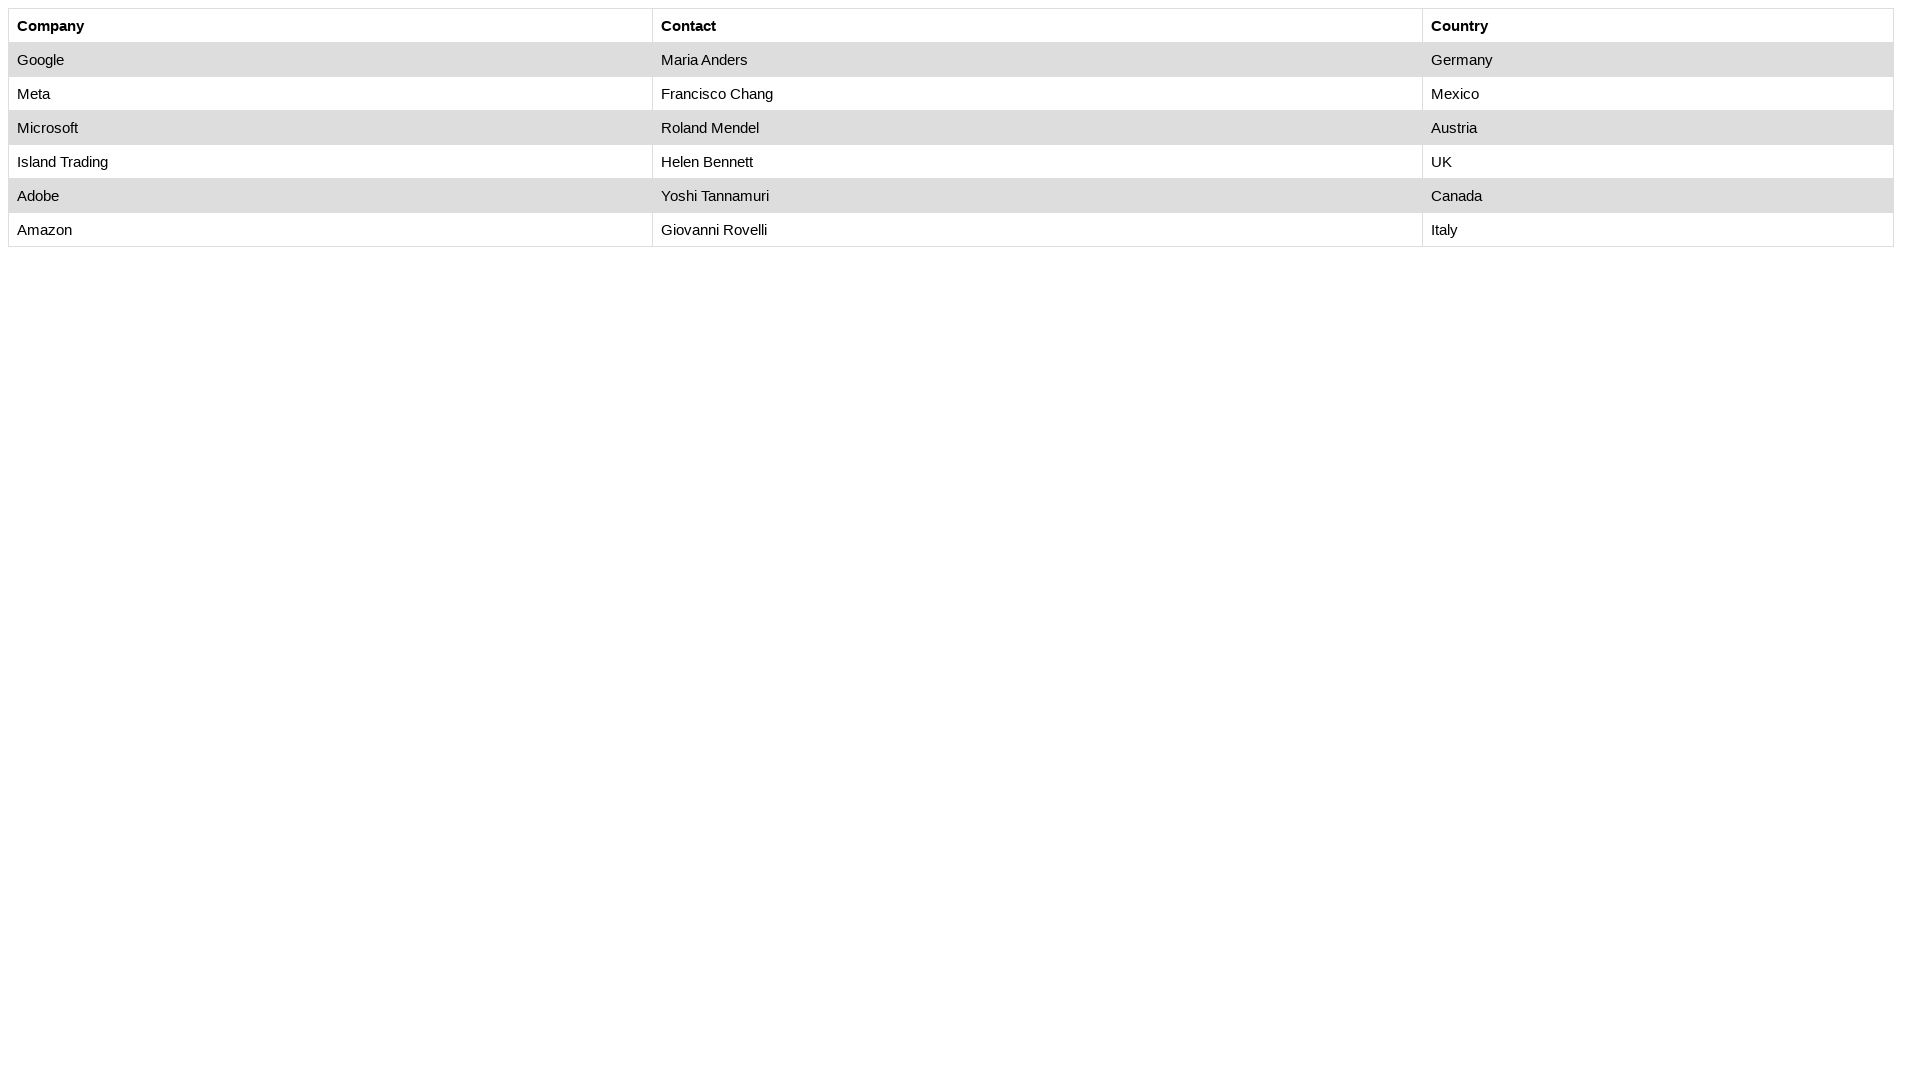

Found Helen Bennett in the table
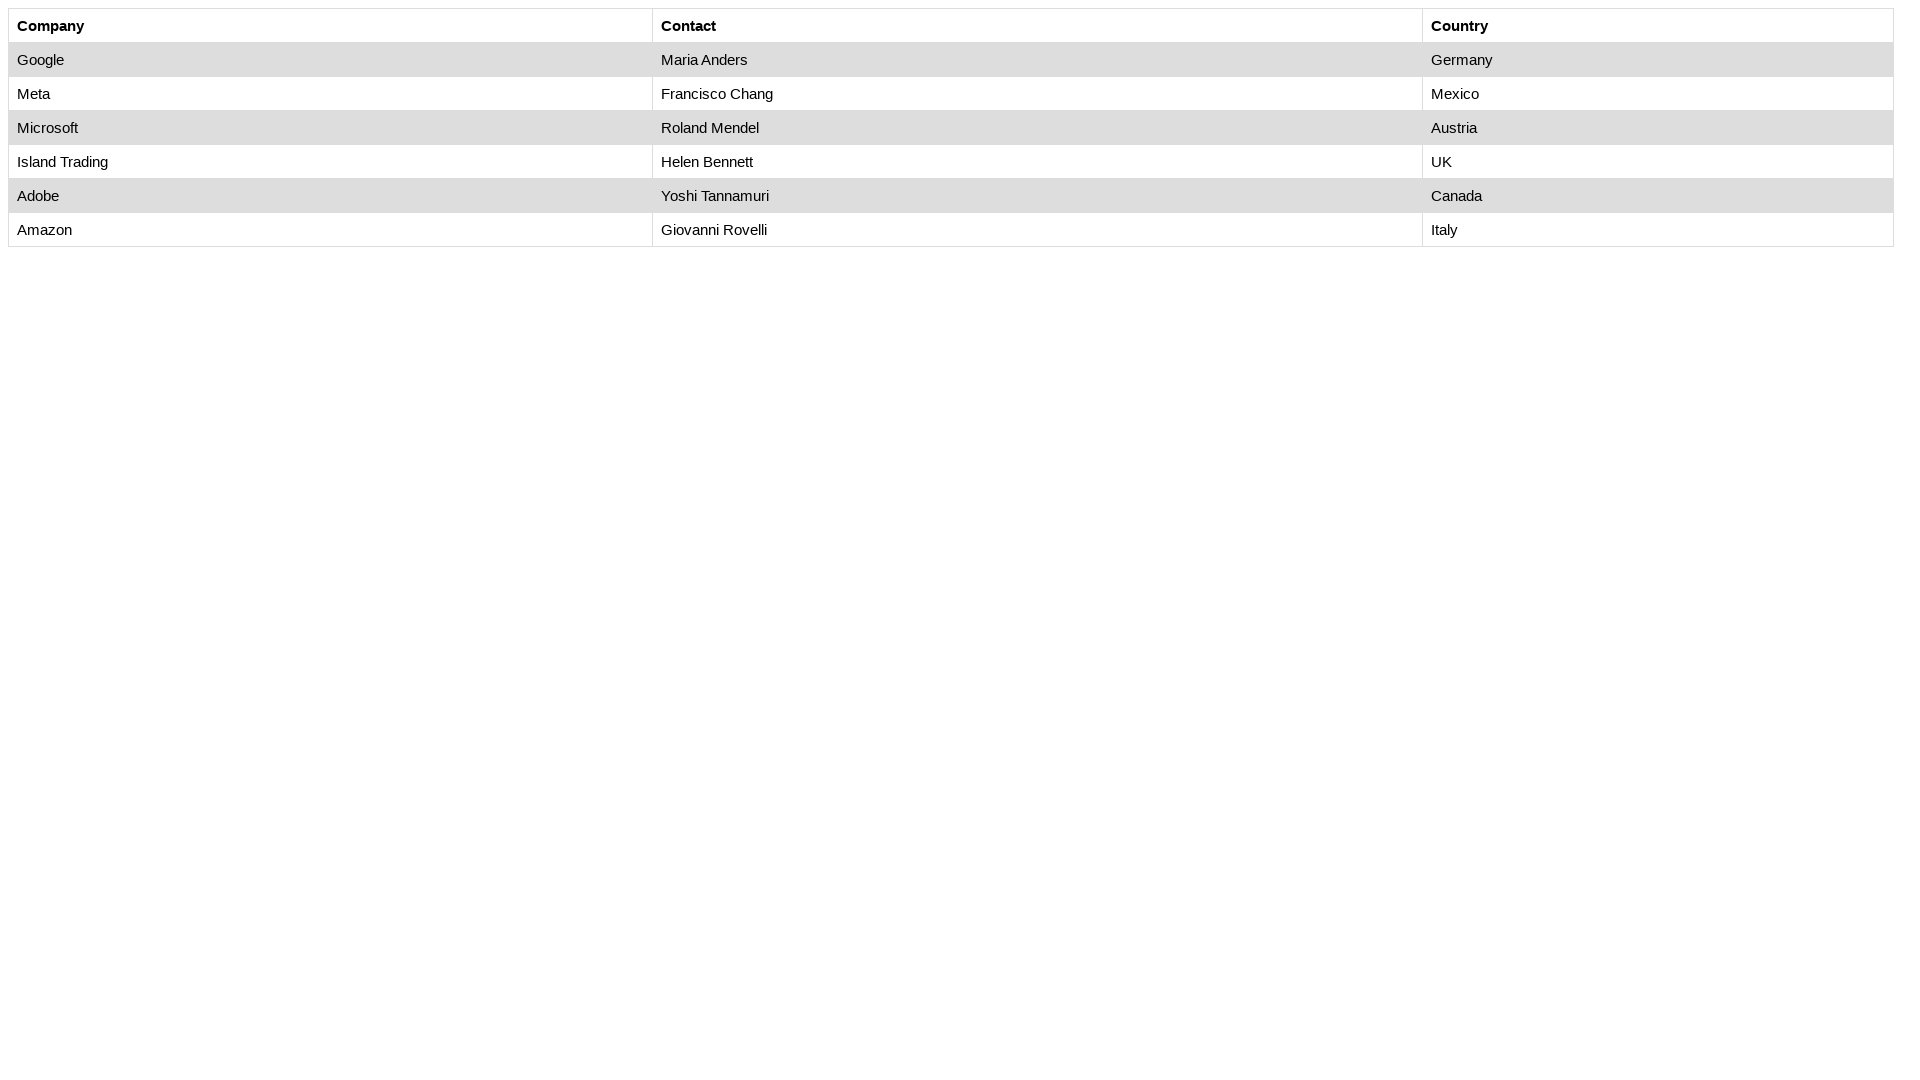

Retrieved Helen Bennett's country: 'UK'
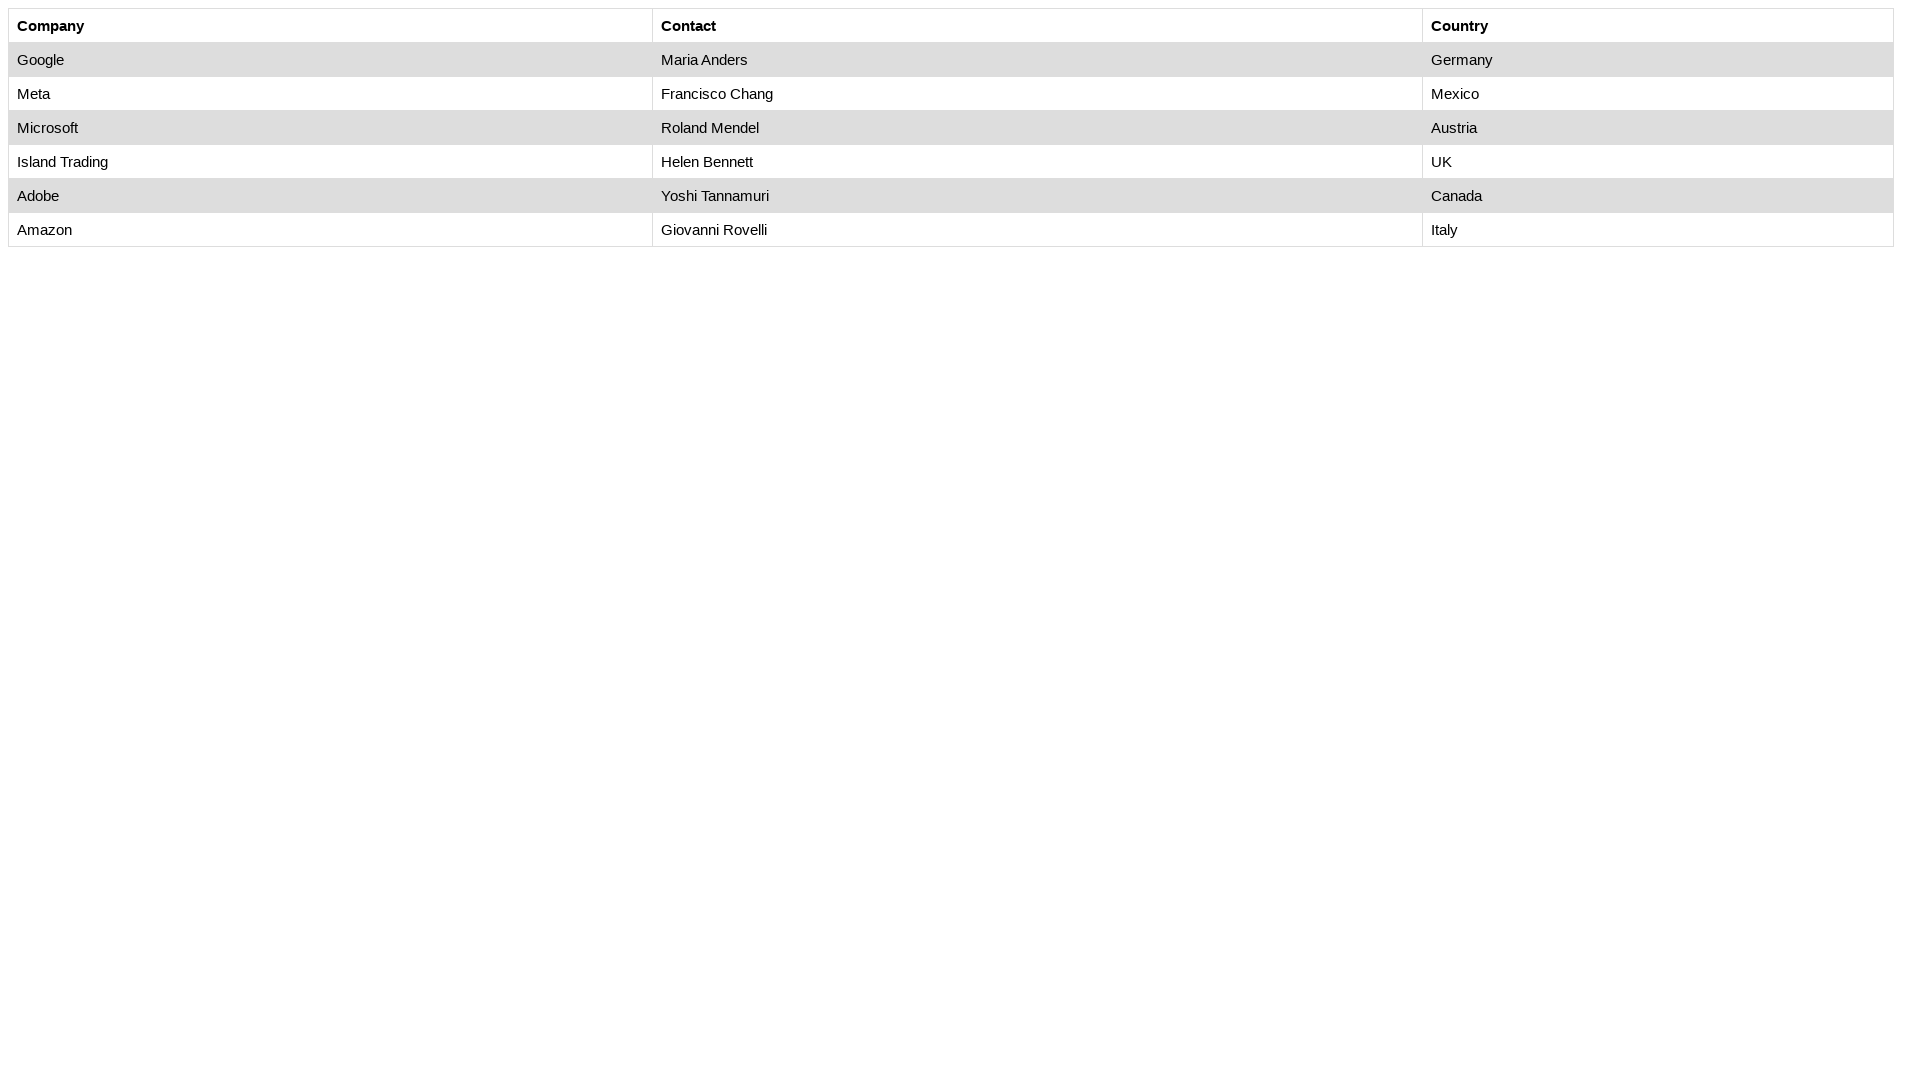

Checked table cell at row 5, column 3: 'UK'
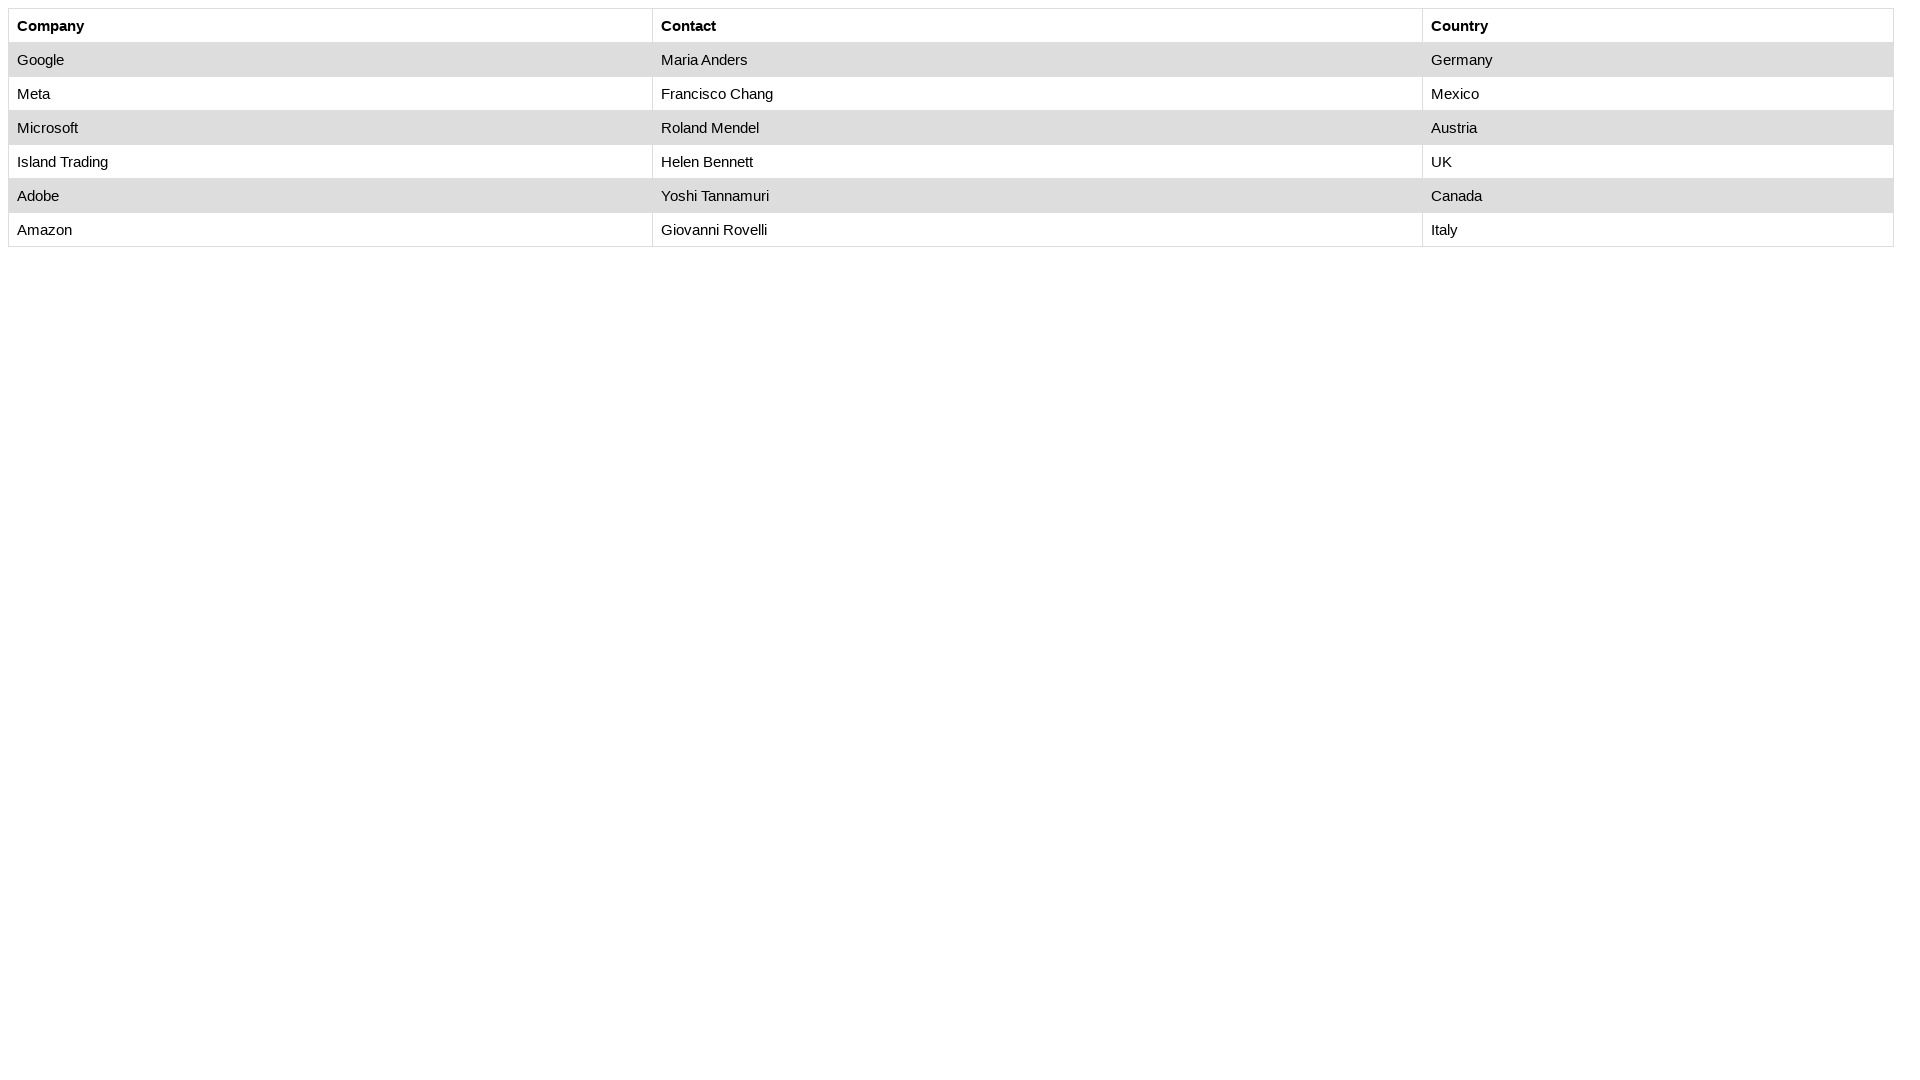

Checked table cell at row 6, column 1: 'Adobe'
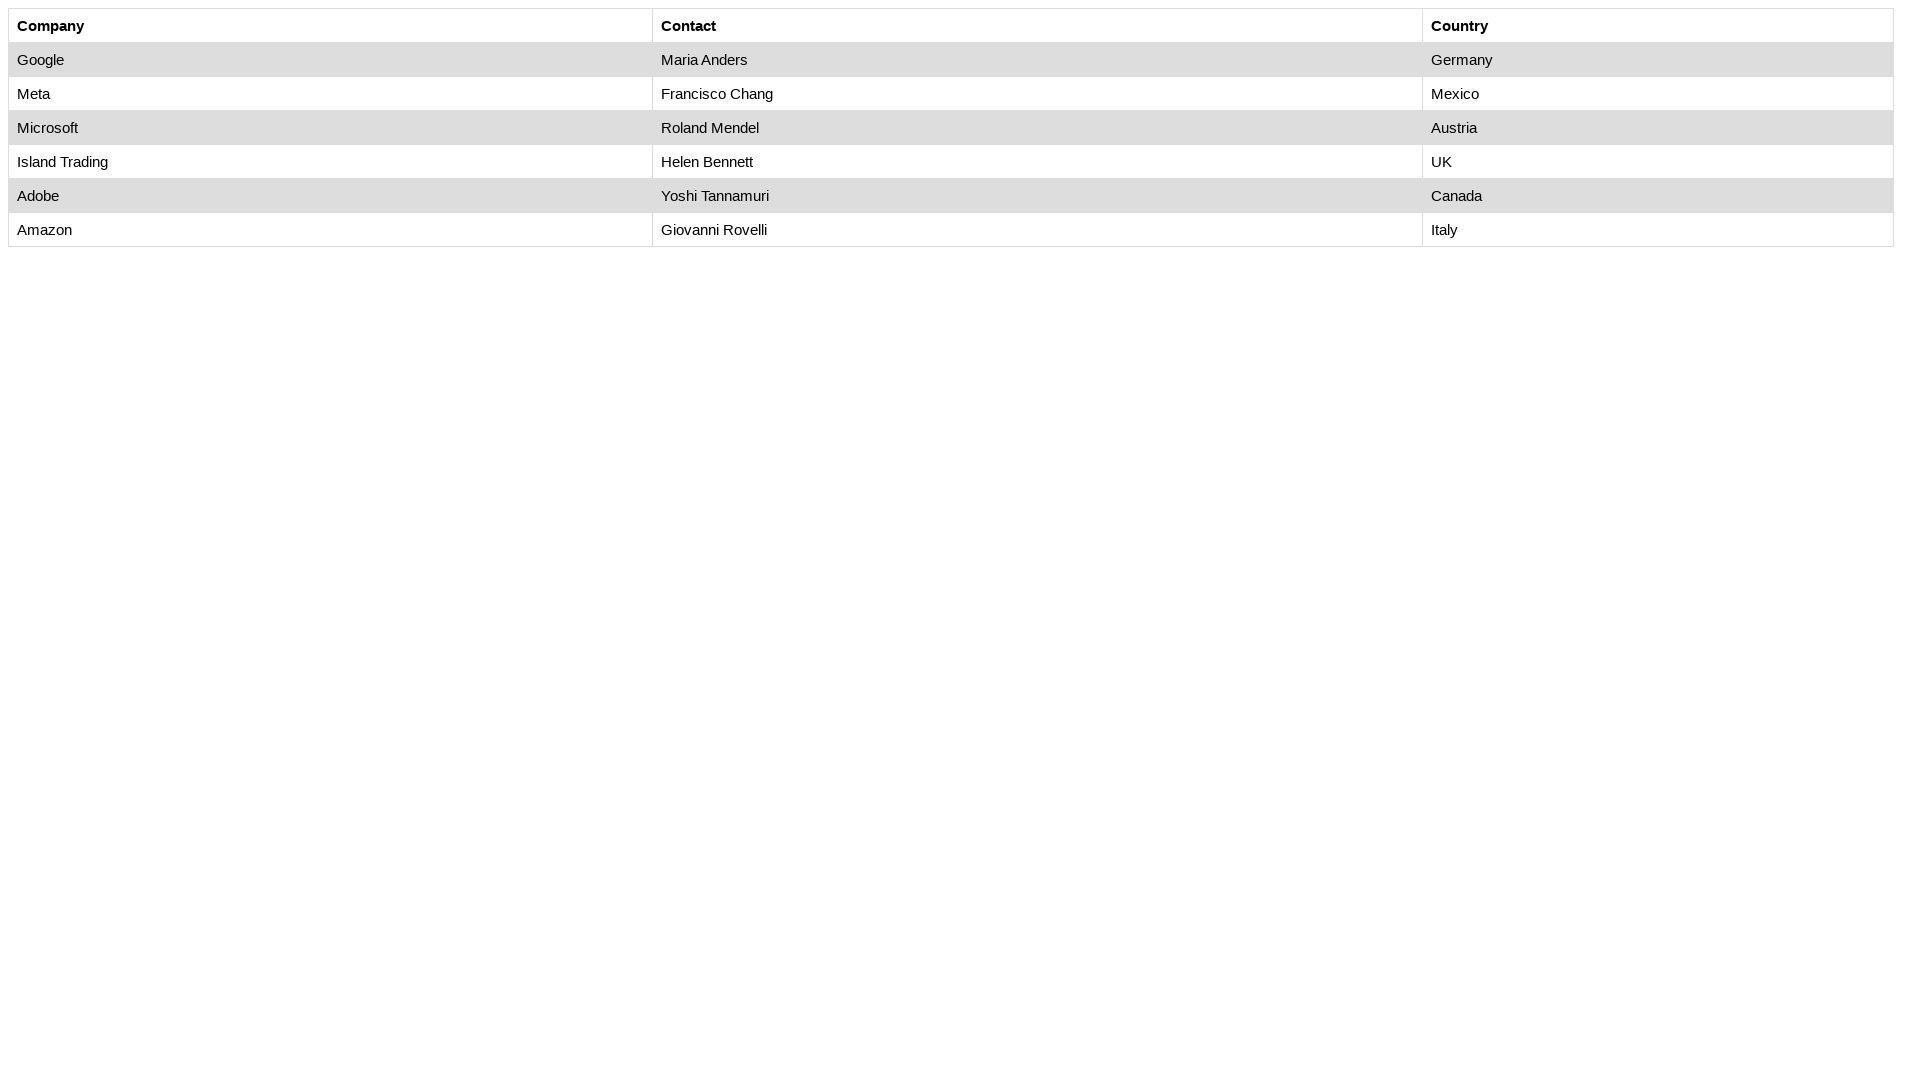

Checked table cell at row 6, column 2: 'Yoshi Tannamuri'
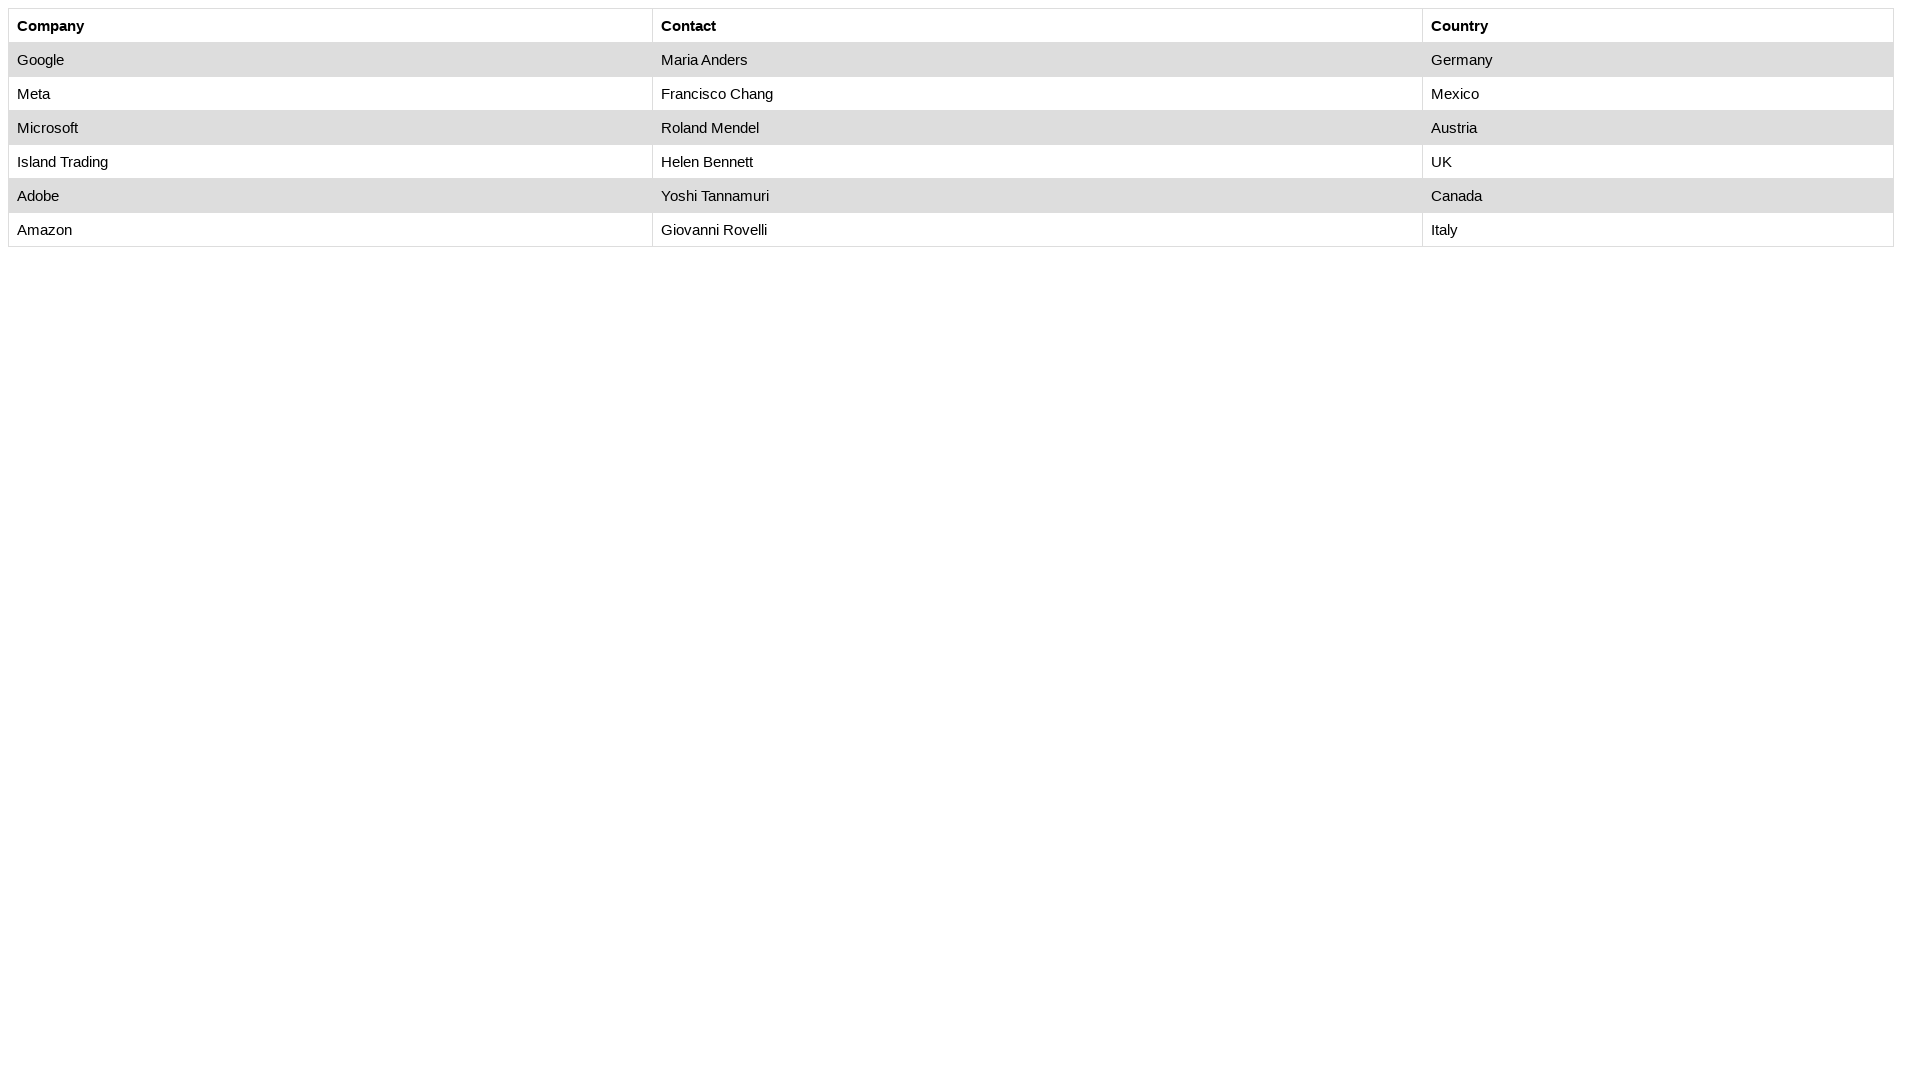

Checked table cell at row 6, column 3: 'Canada'
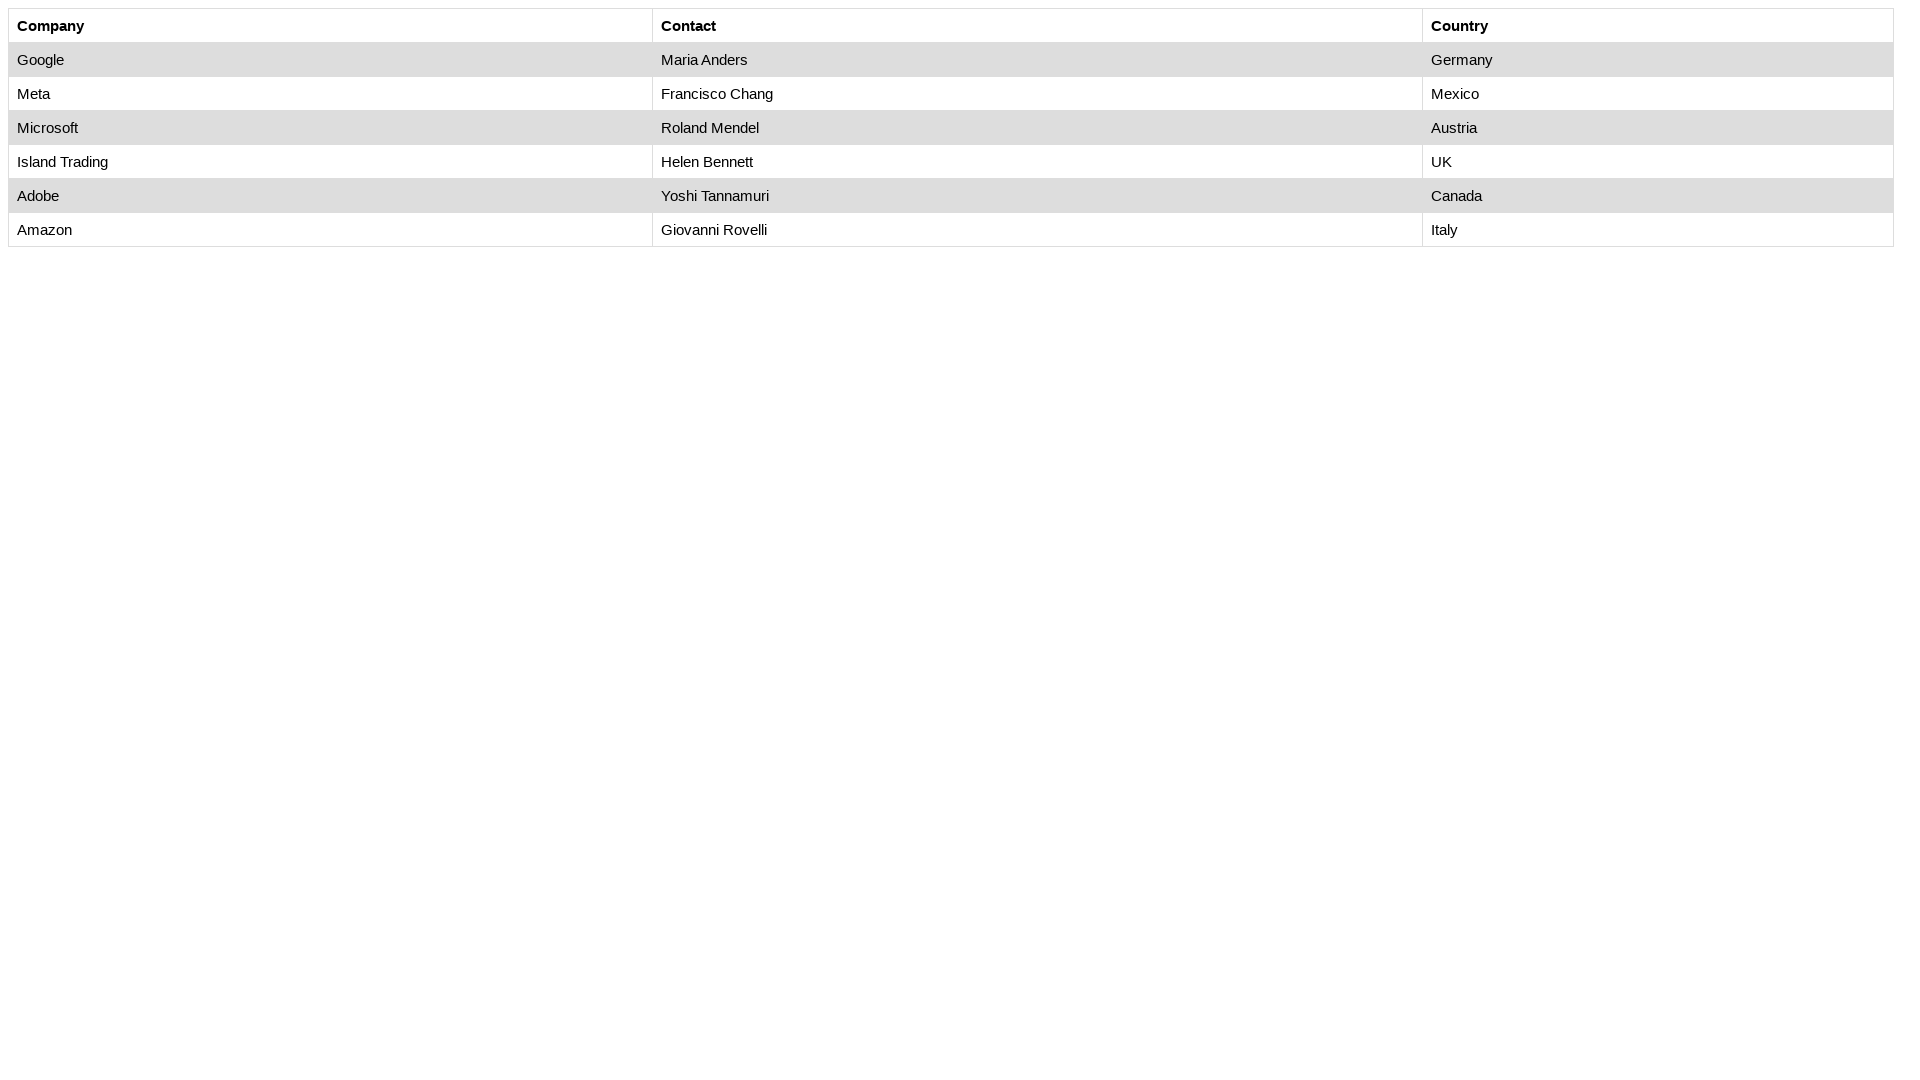

Checked table cell at row 7, column 1: 'Amazon'
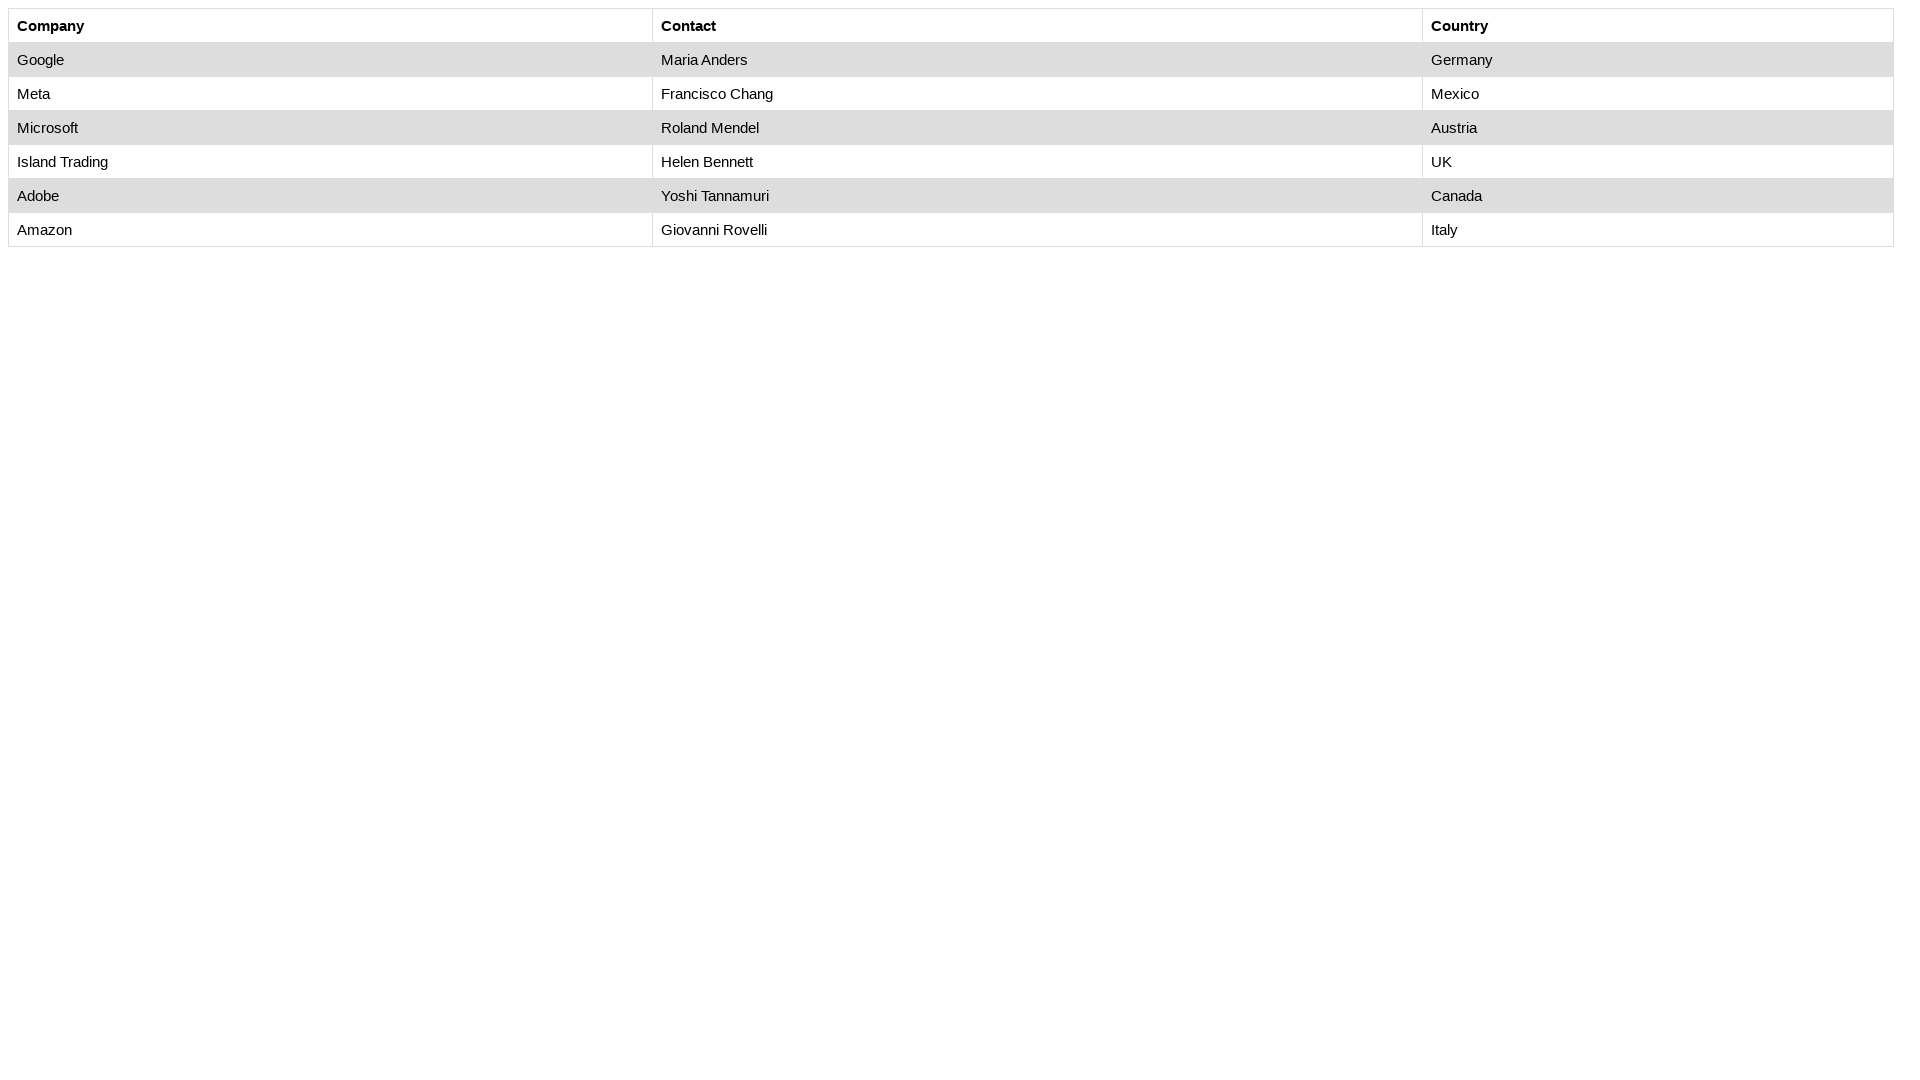

Checked table cell at row 7, column 2: 'Giovanni Rovelli'
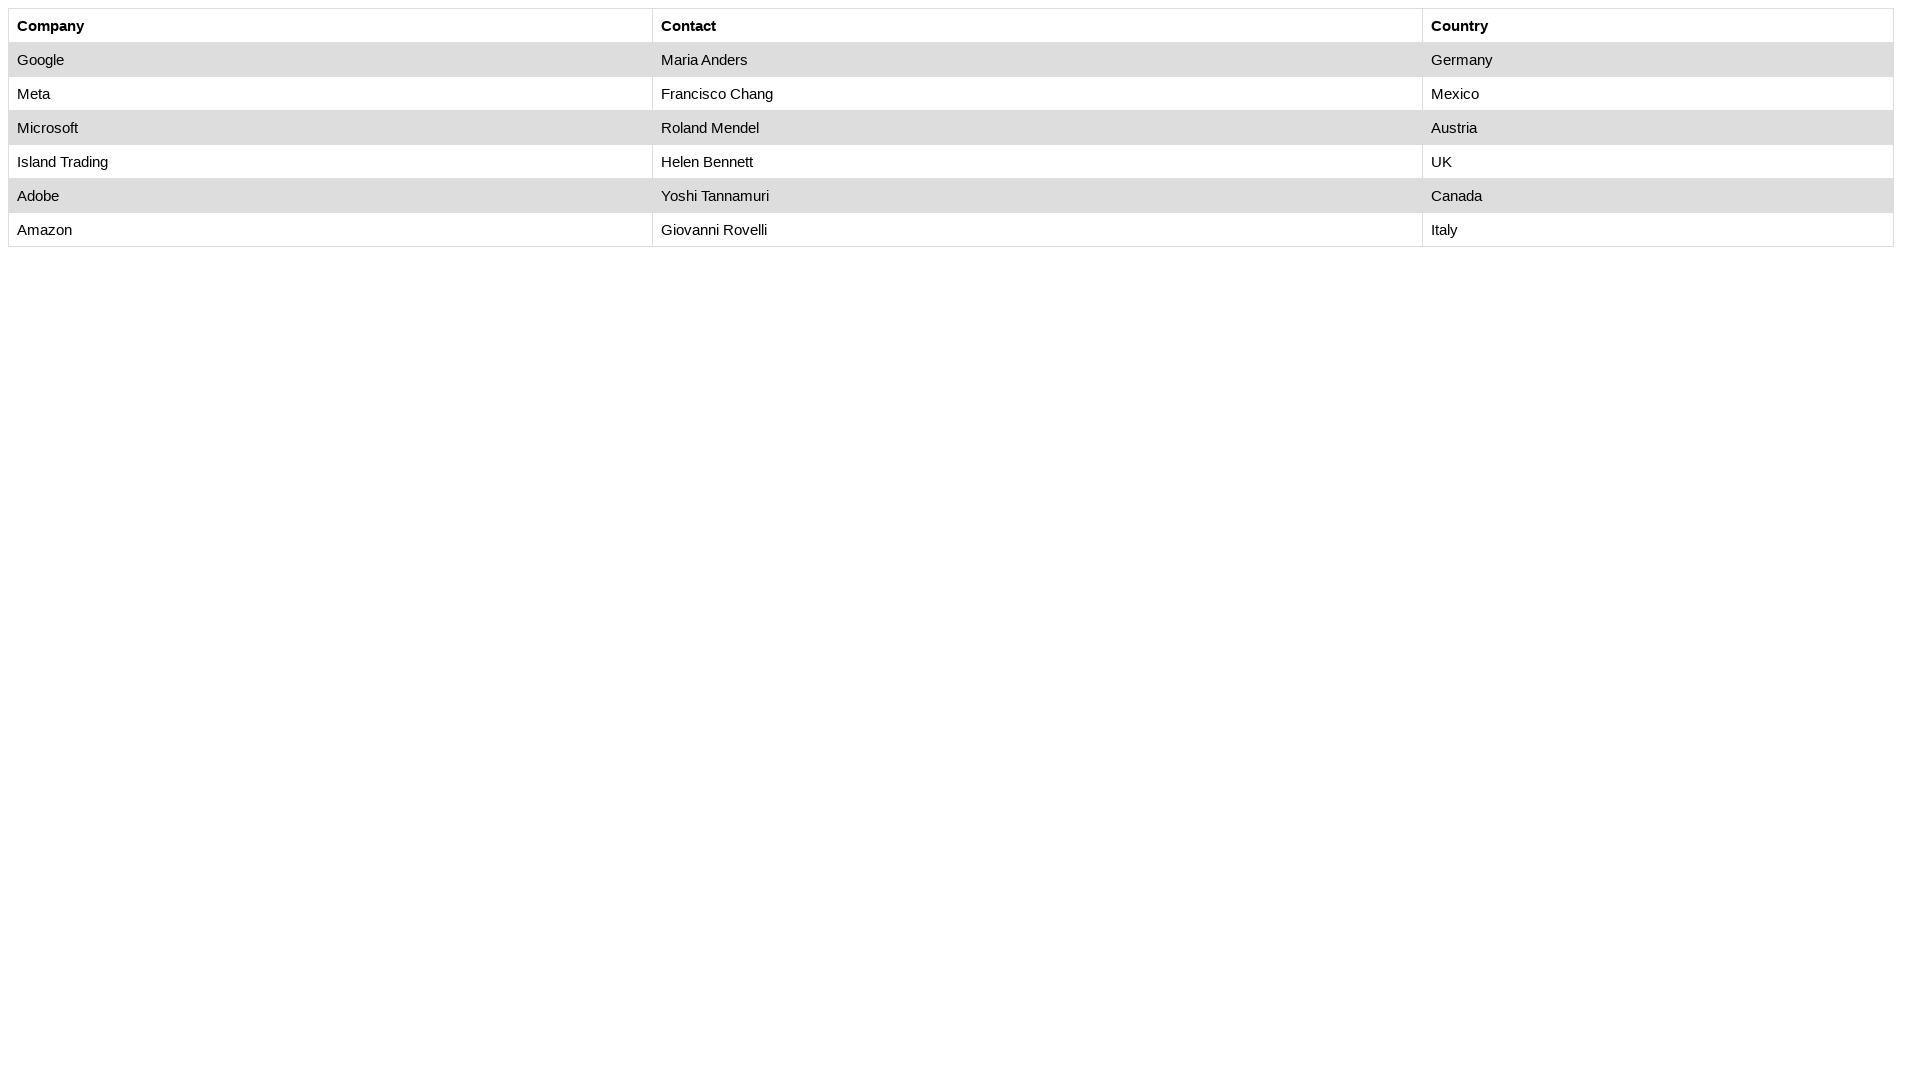

Checked table cell at row 7, column 3: 'Italy'
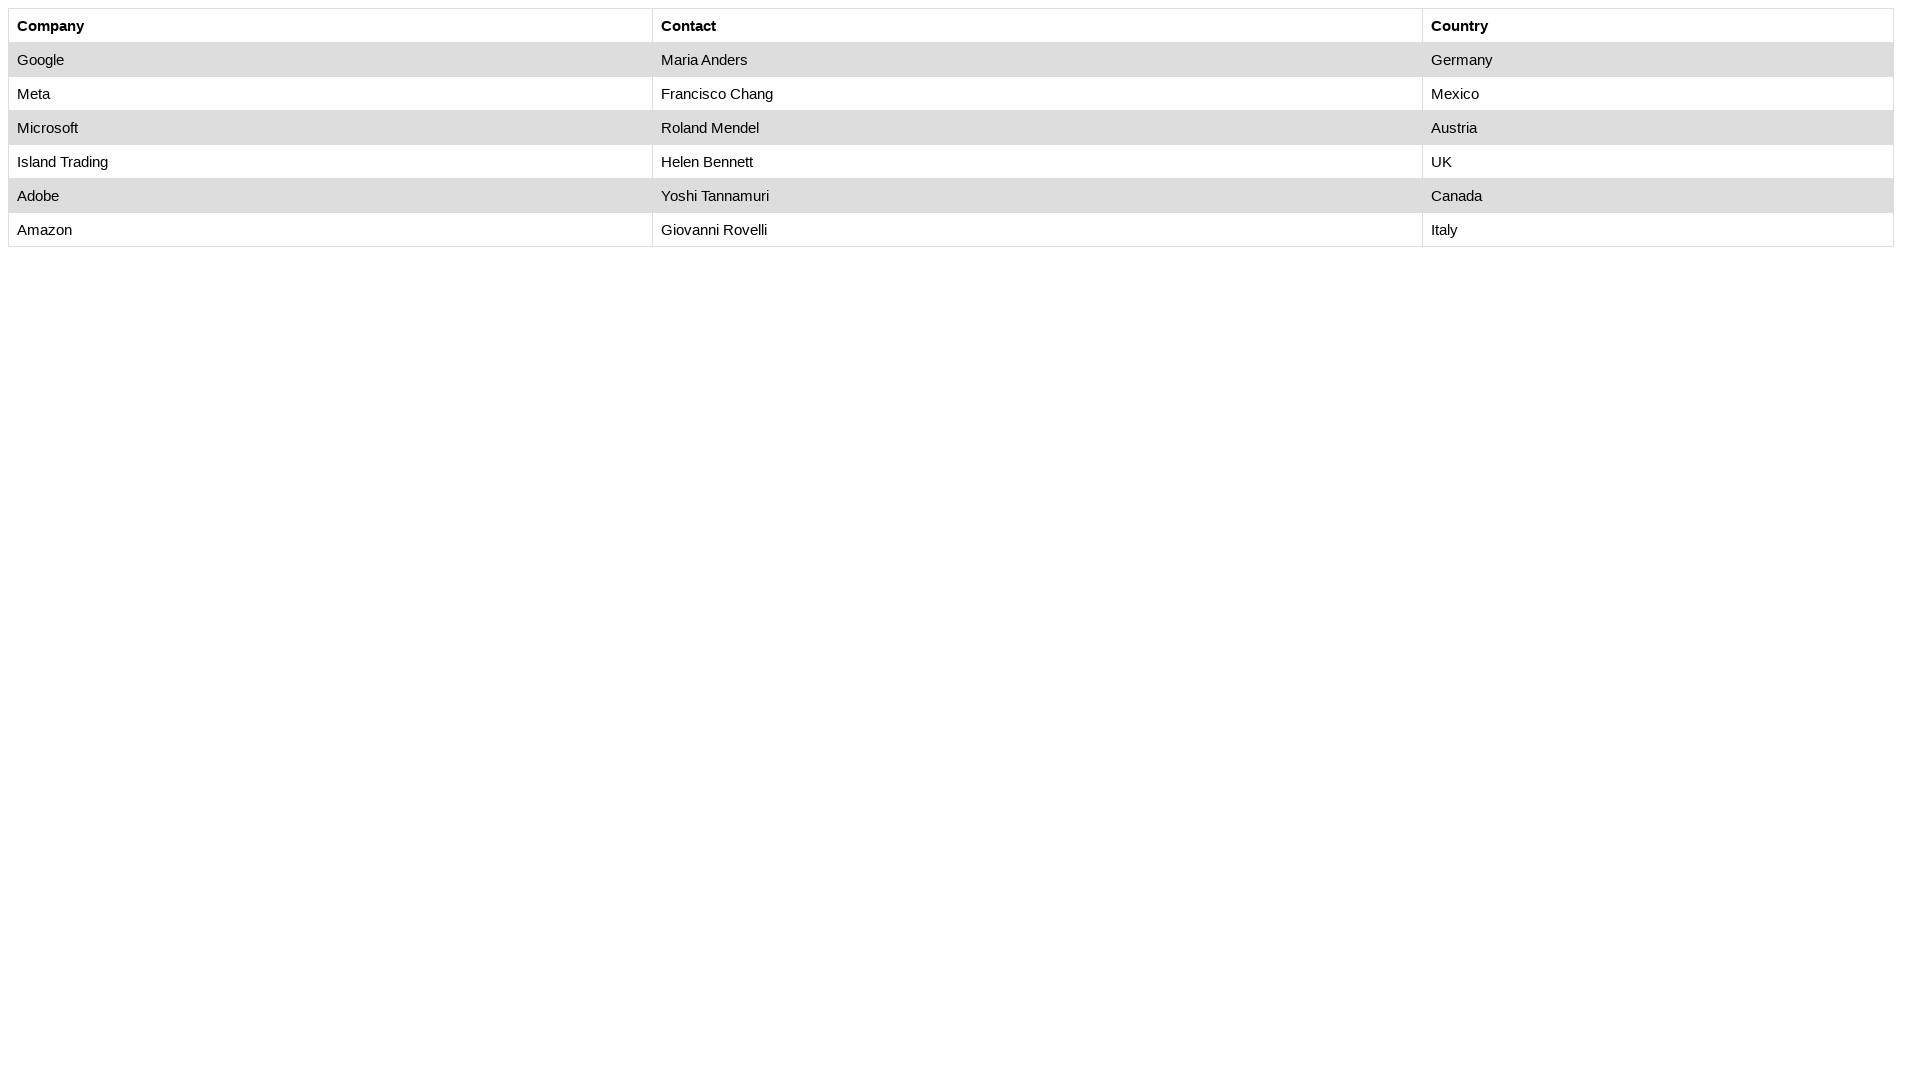

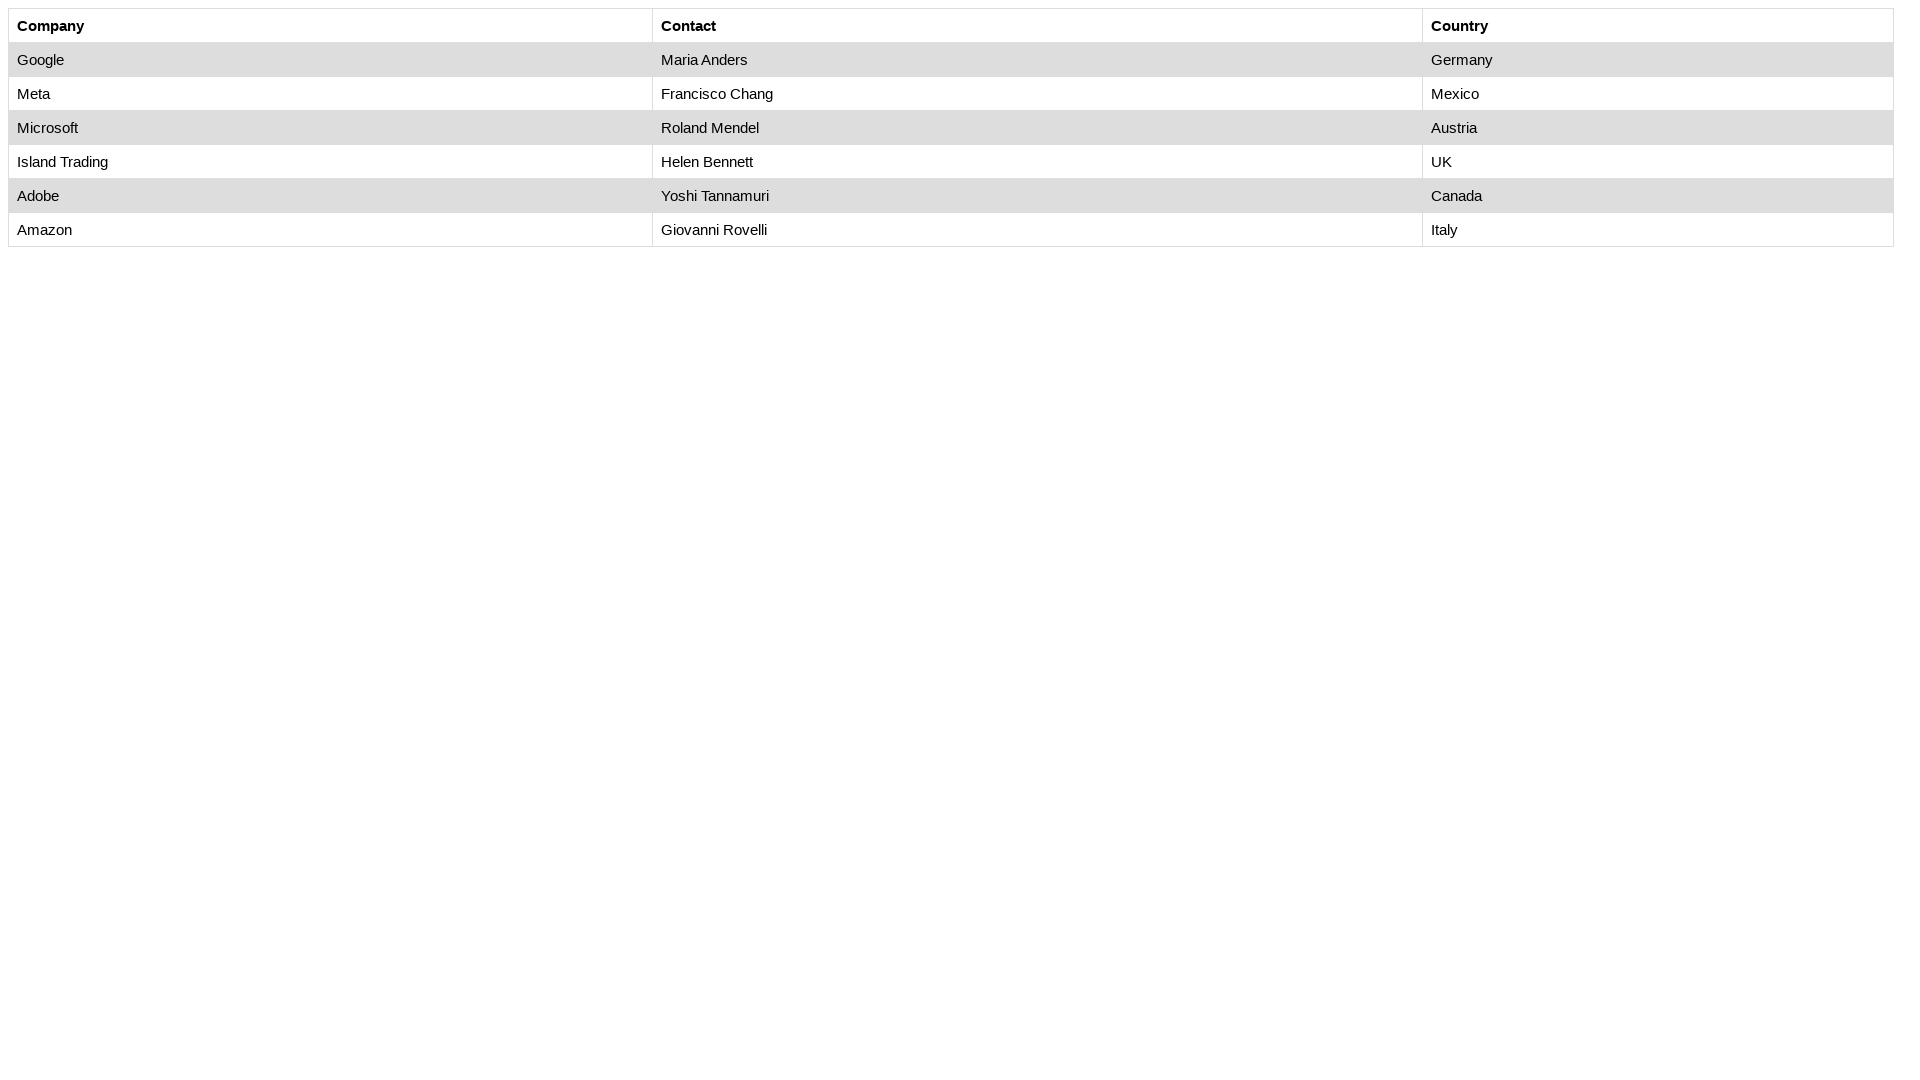